Tests the calculator's division operation with integer and decimal inputs across 9 different build prototypes

Starting URL: https://testsheepnz.github.io/BasicCalculator.html

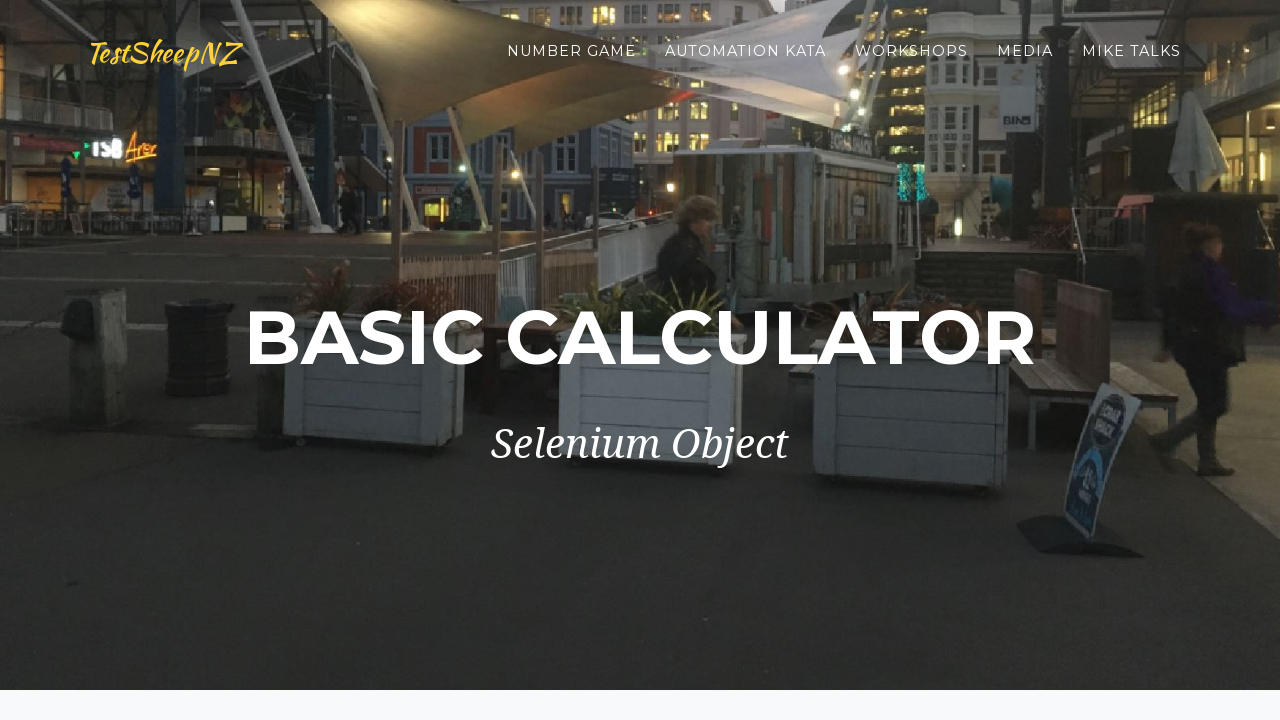

Navigated to BasicCalculator.html for prototype test 1/9
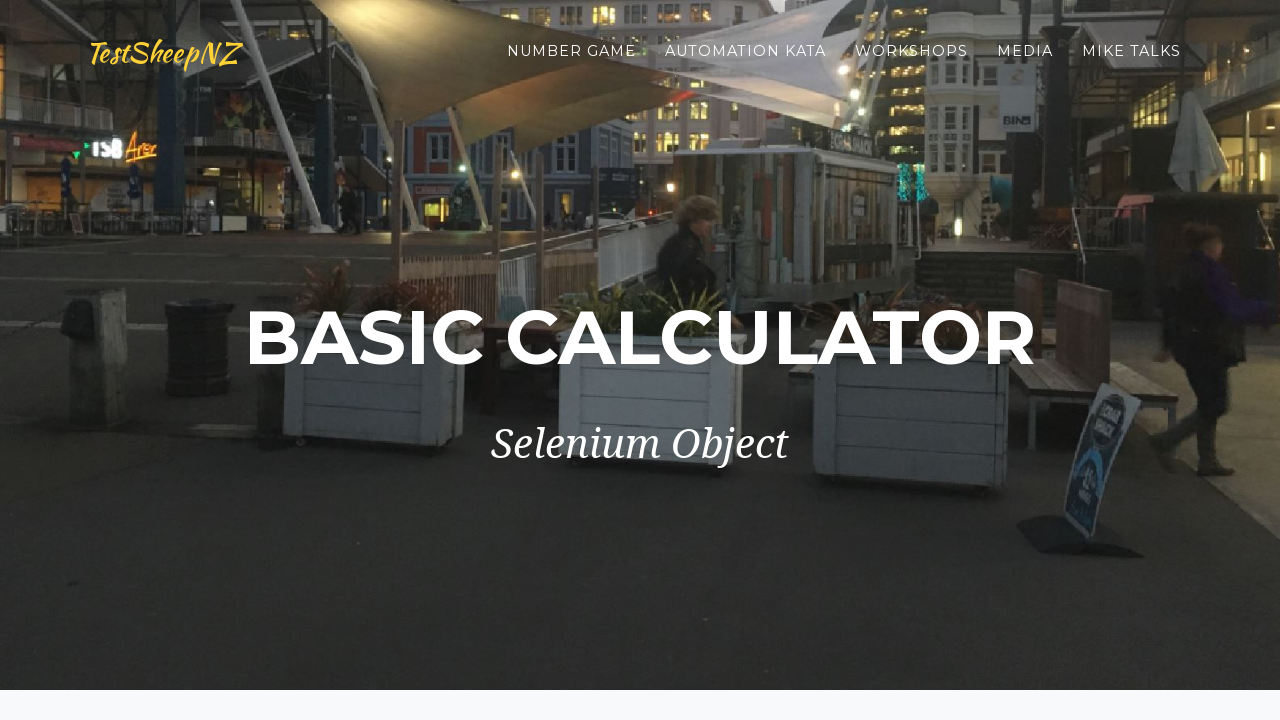

Entered first number: 6 on input[name='number1']
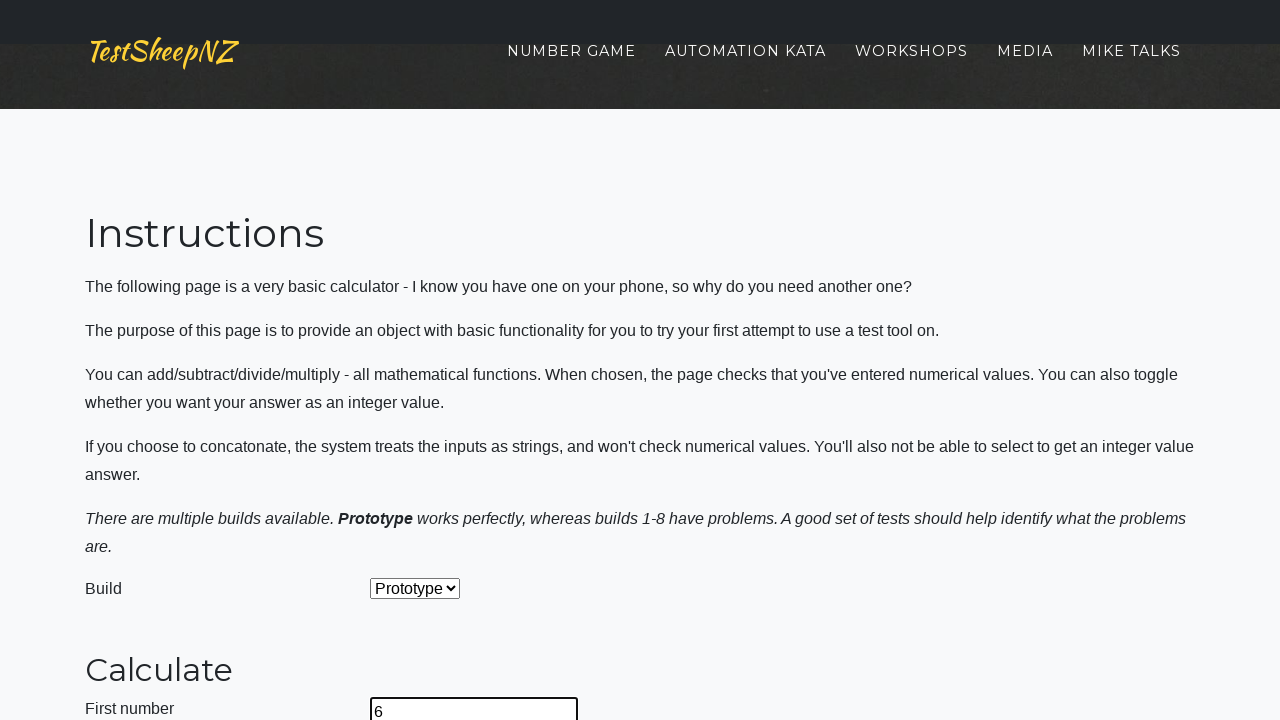

Entered second number: 1.5 on input[name='number2']
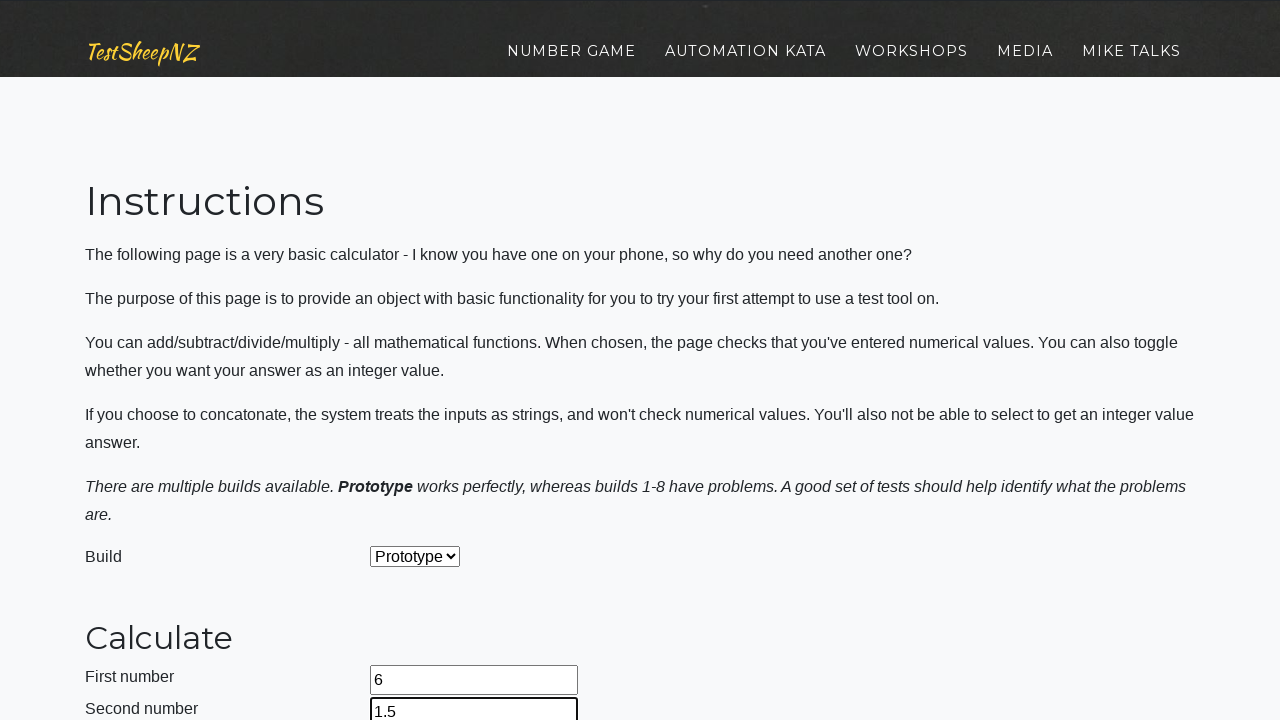

Selected build prototype 0 on select[name='selectBuild']
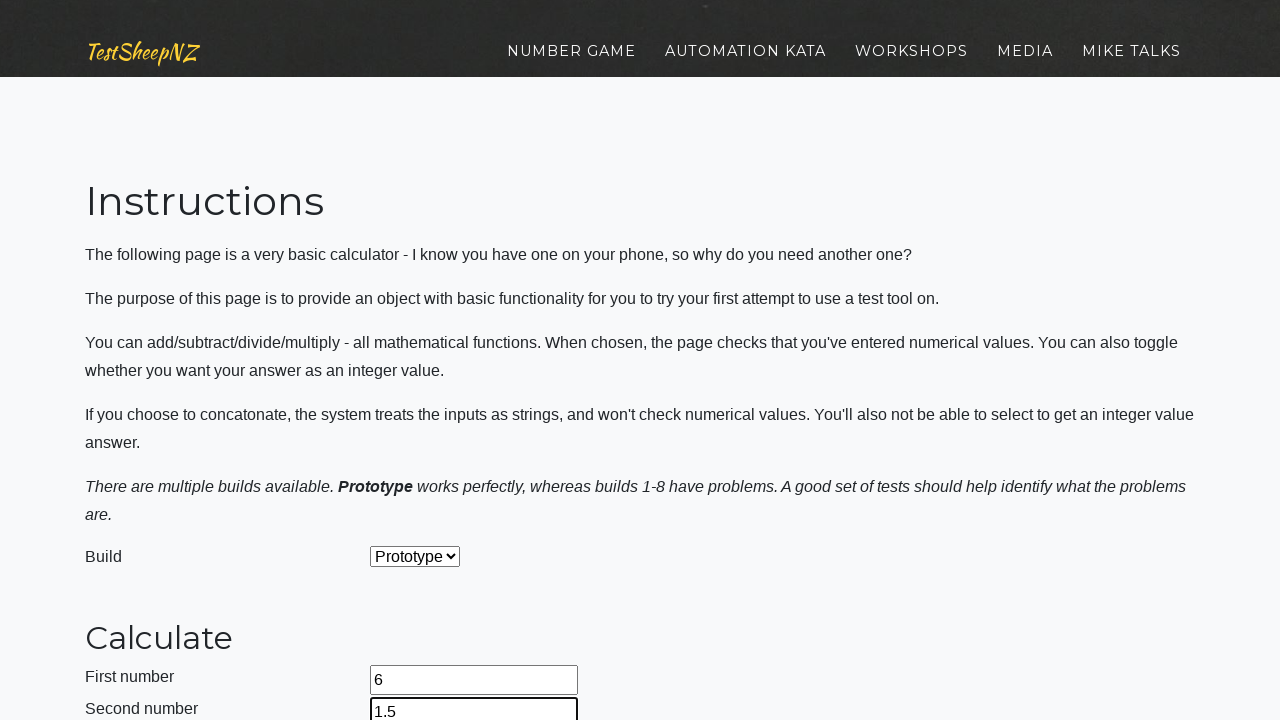

Selected division operation on select[name='selectOperation']
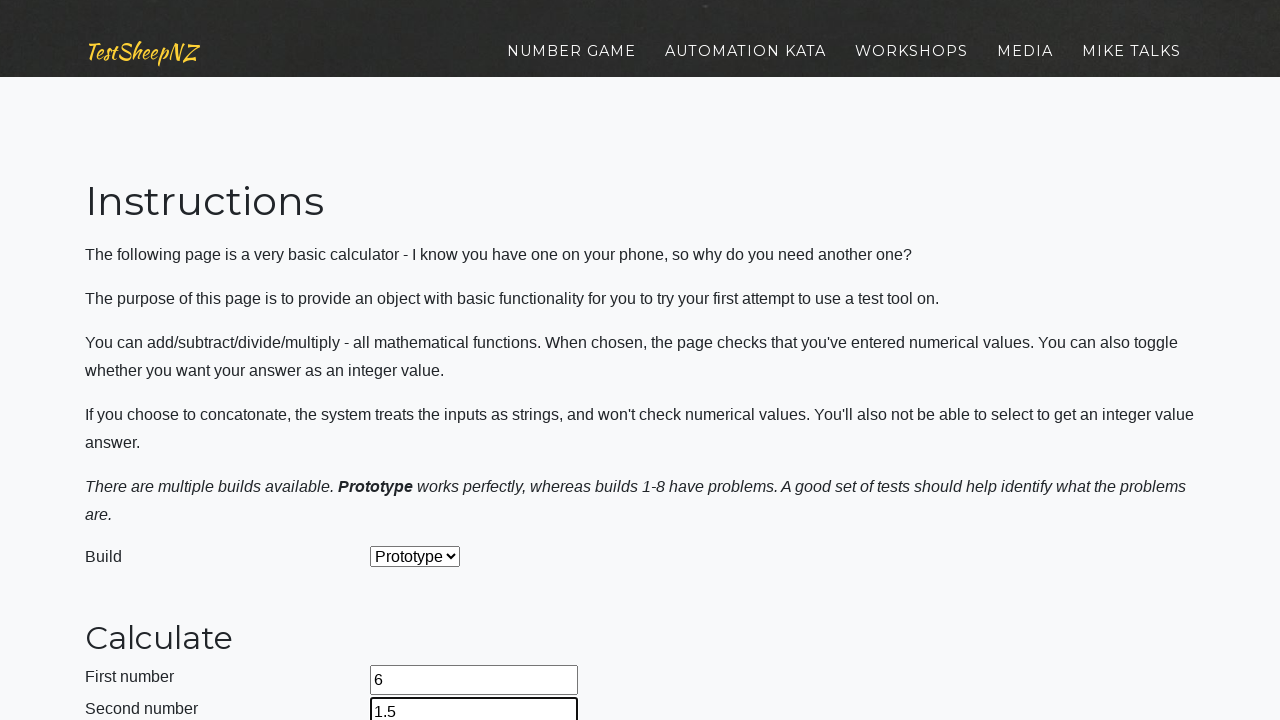

Clicked calculate button at (422, 361) on #calculateButton
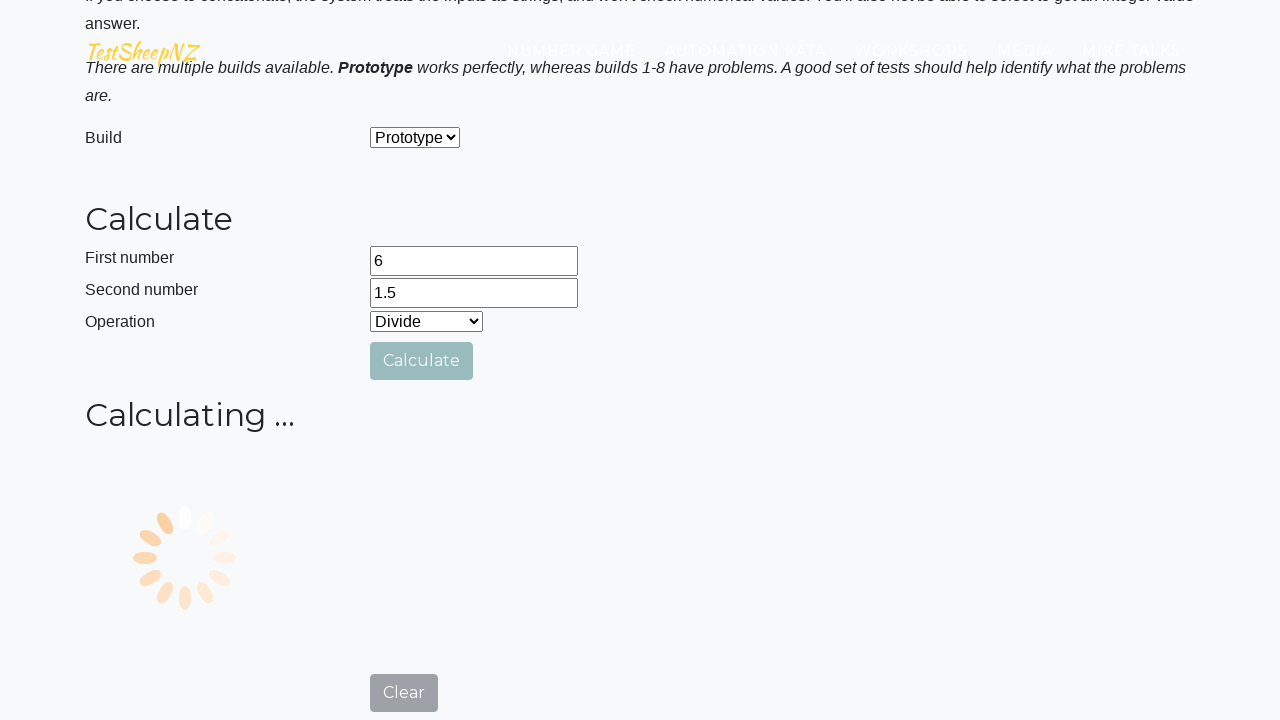

Retrieved division result: 4
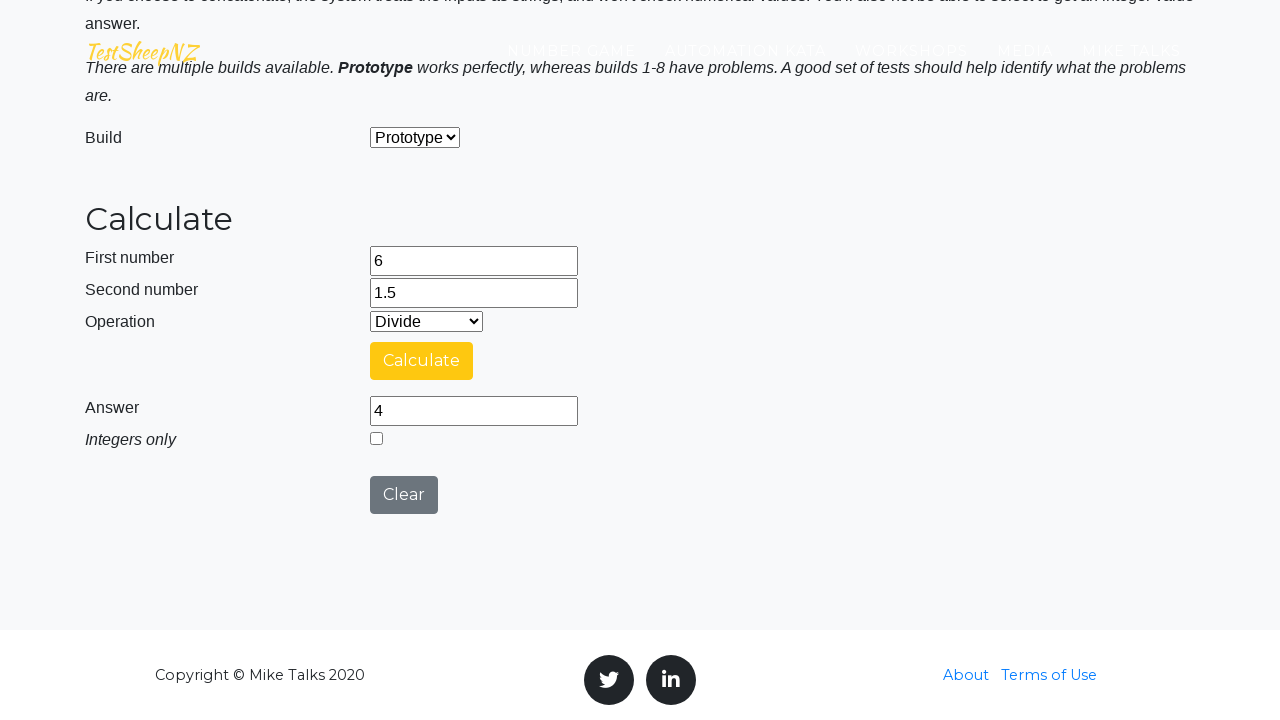

Navigated to BasicCalculator.html for prototype test 2/9
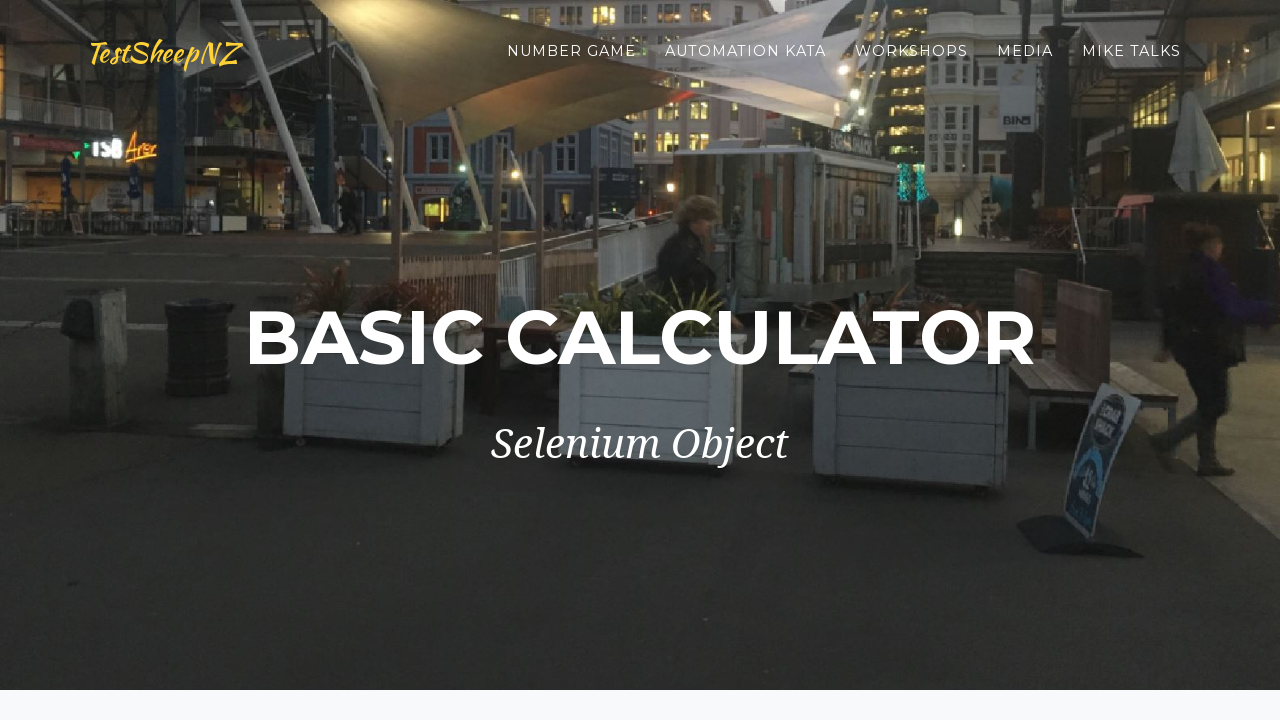

Entered first number: 6 on input[name='number1']
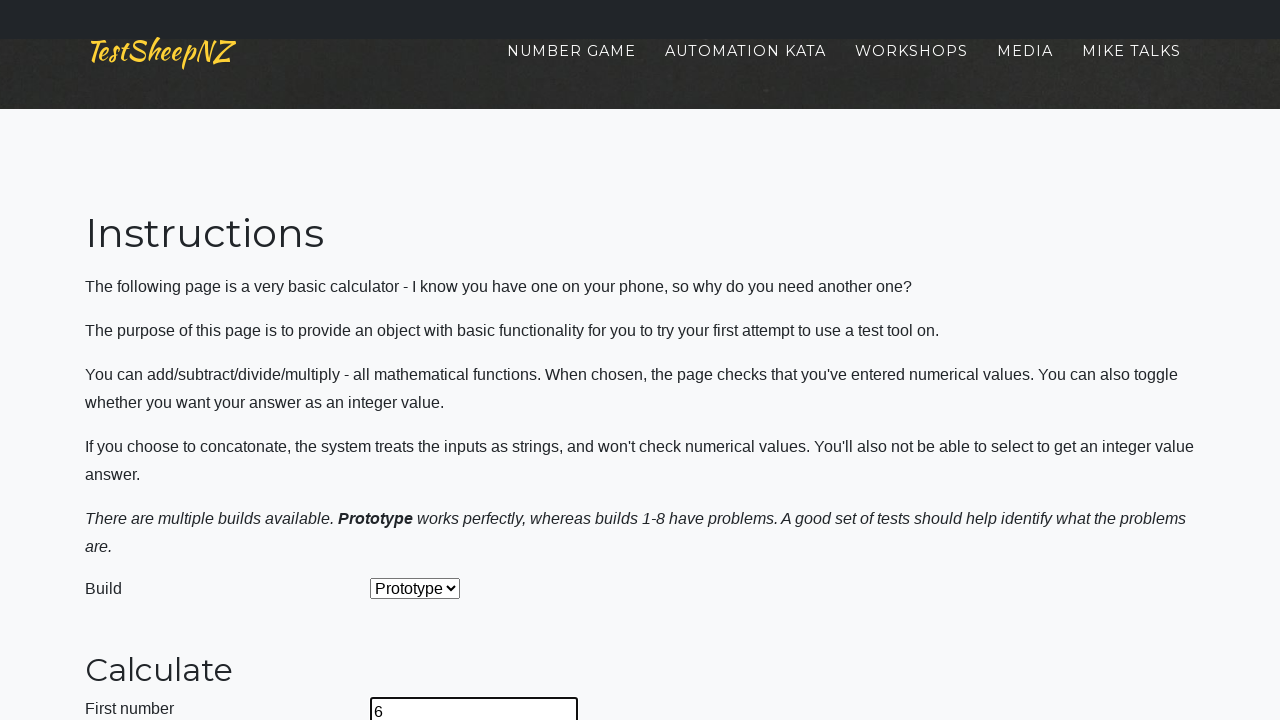

Entered second number: 1.5 on input[name='number2']
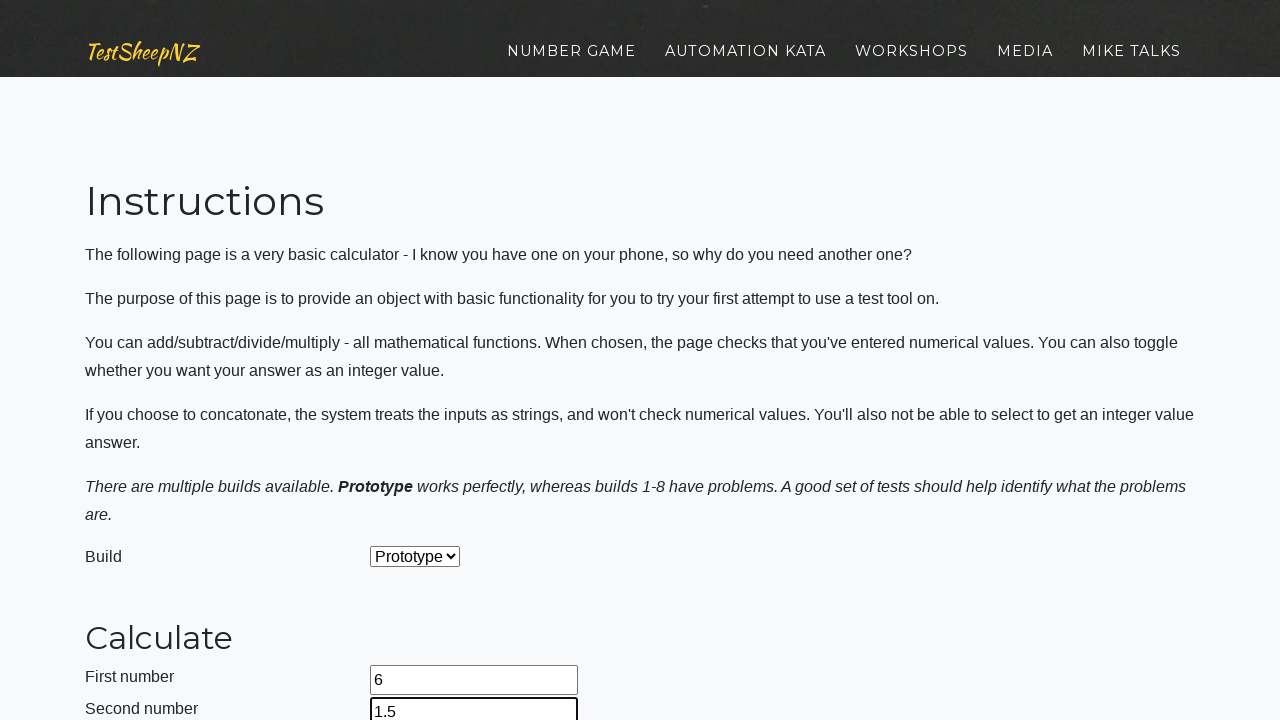

Selected build prototype 1 on select[name='selectBuild']
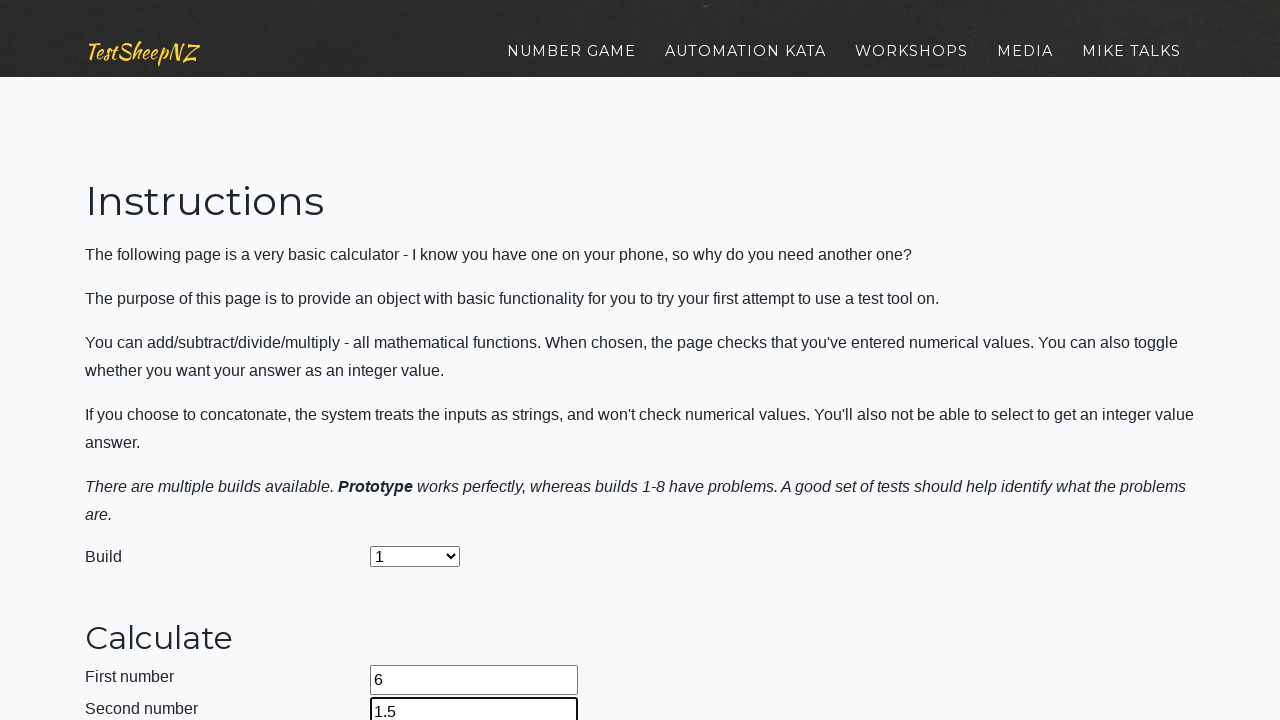

Selected division operation on select[name='selectOperation']
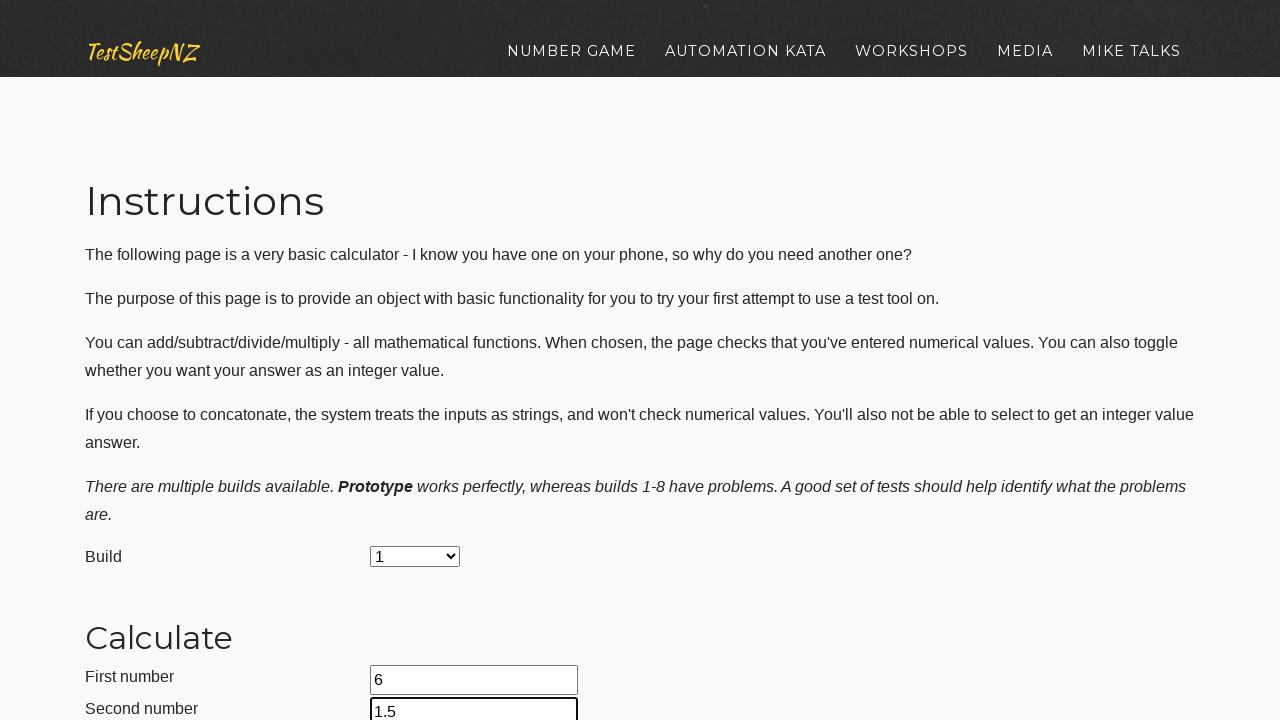

Clicked calculate button at (422, 361) on #calculateButton
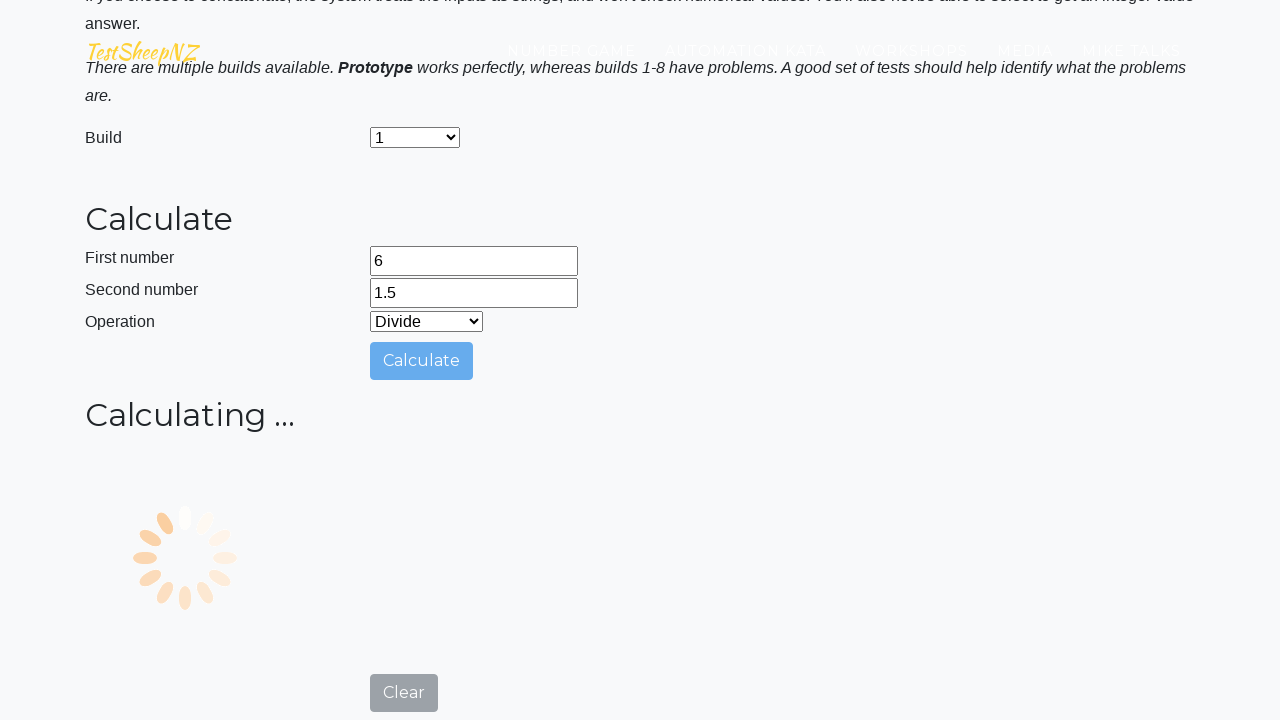

Retrieved division result: 4
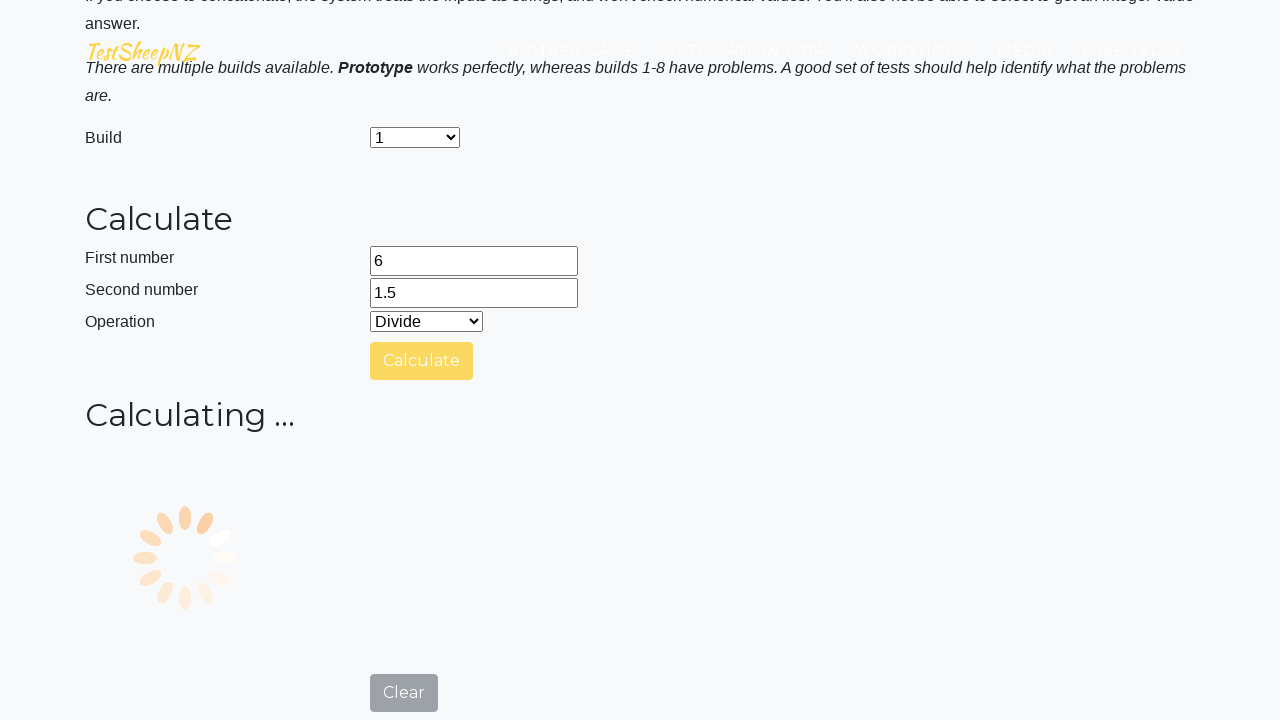

Navigated to BasicCalculator.html for prototype test 3/9
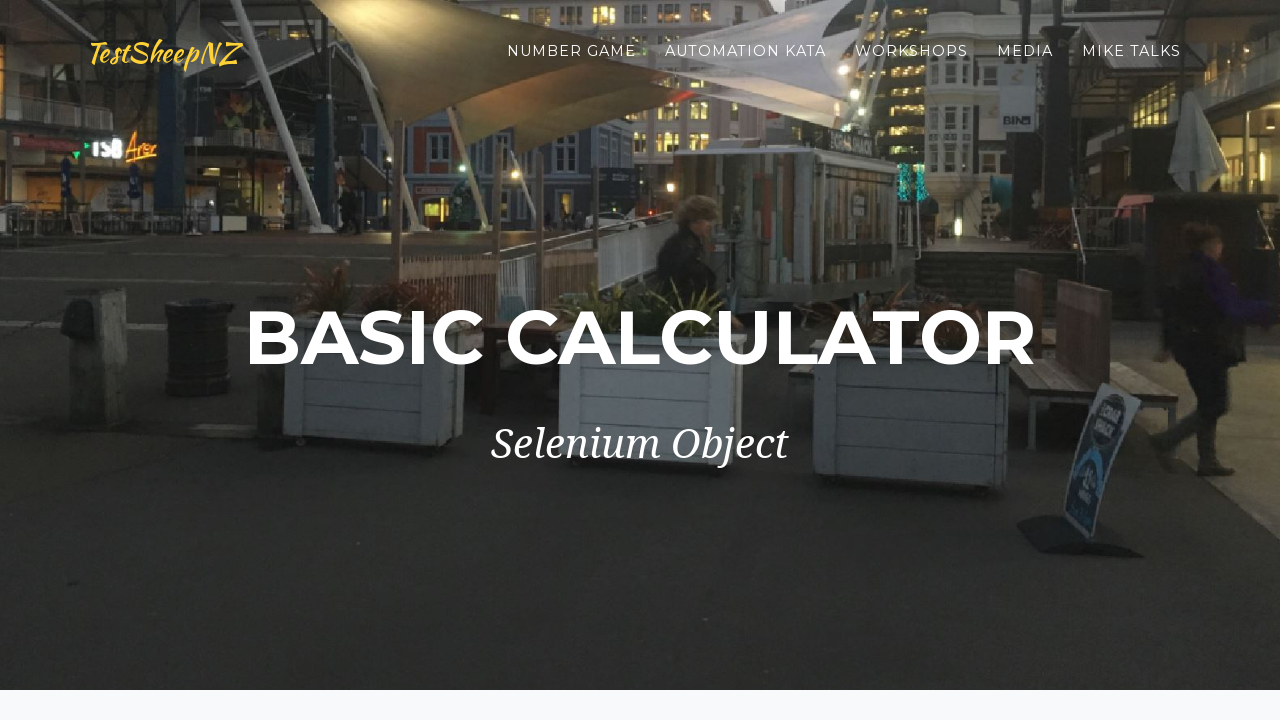

Entered first number: 6 on input[name='number1']
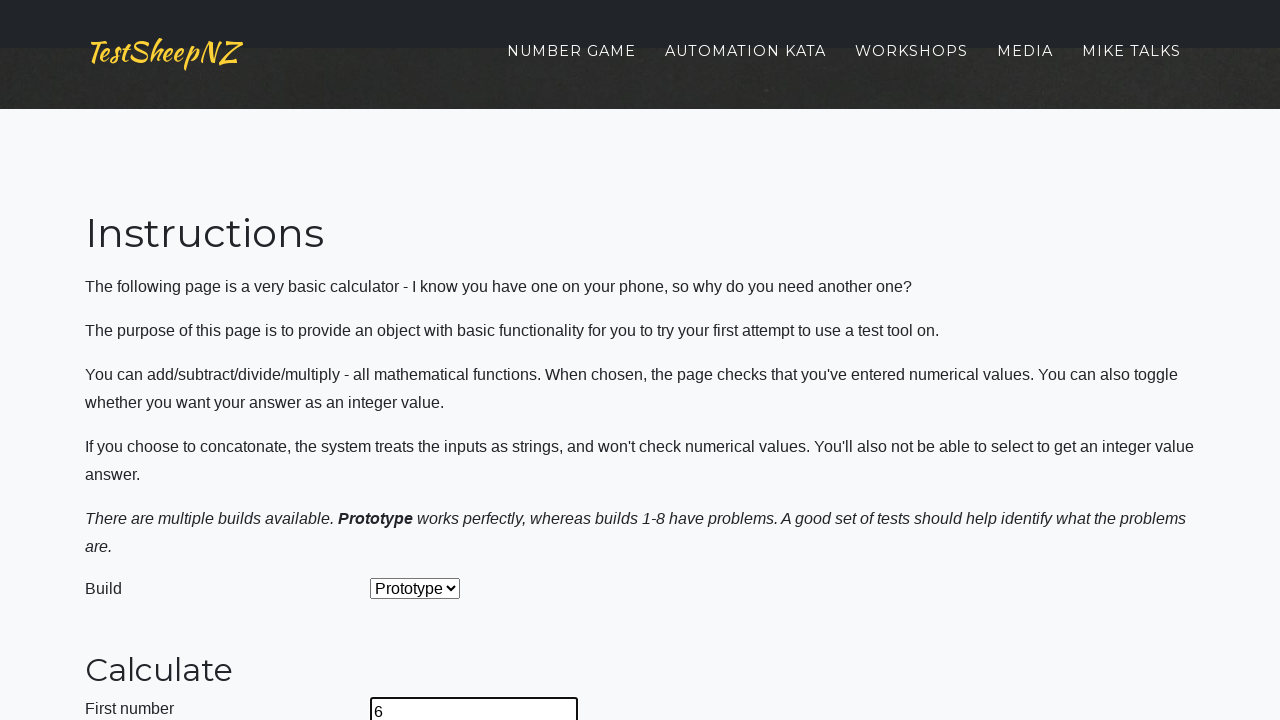

Entered second number: 1.5 on input[name='number2']
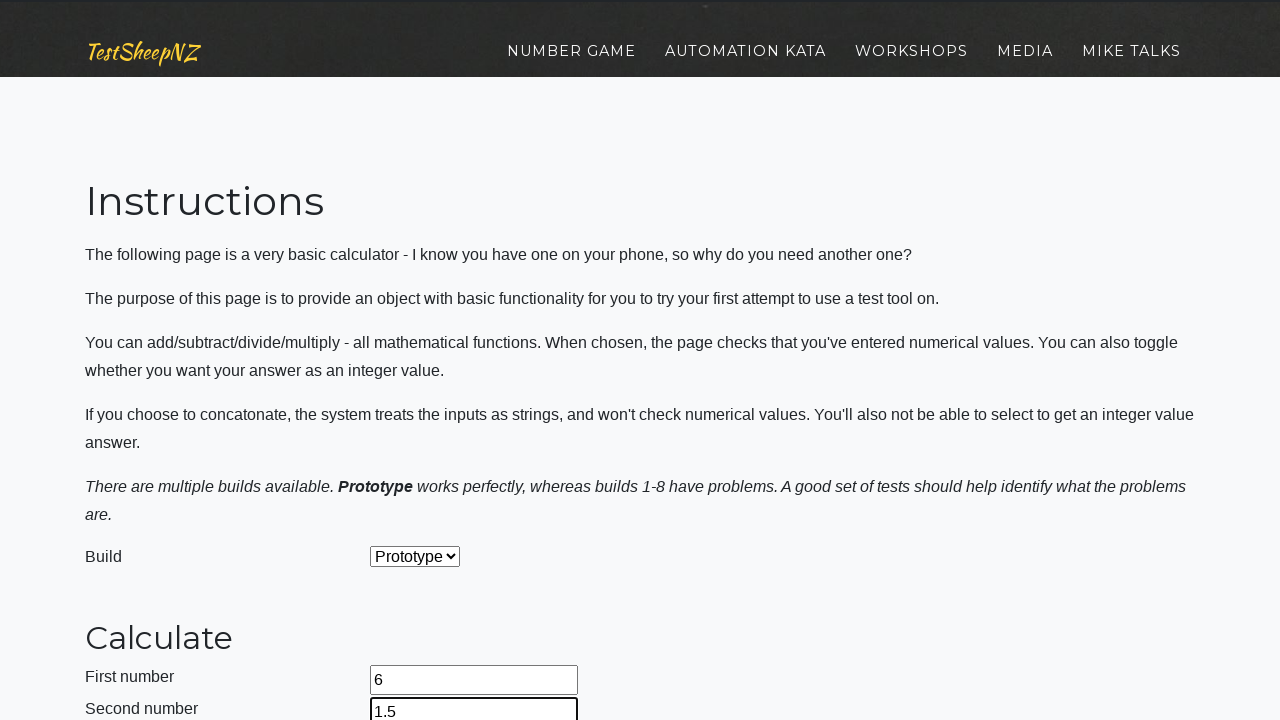

Selected build prototype 2 on select[name='selectBuild']
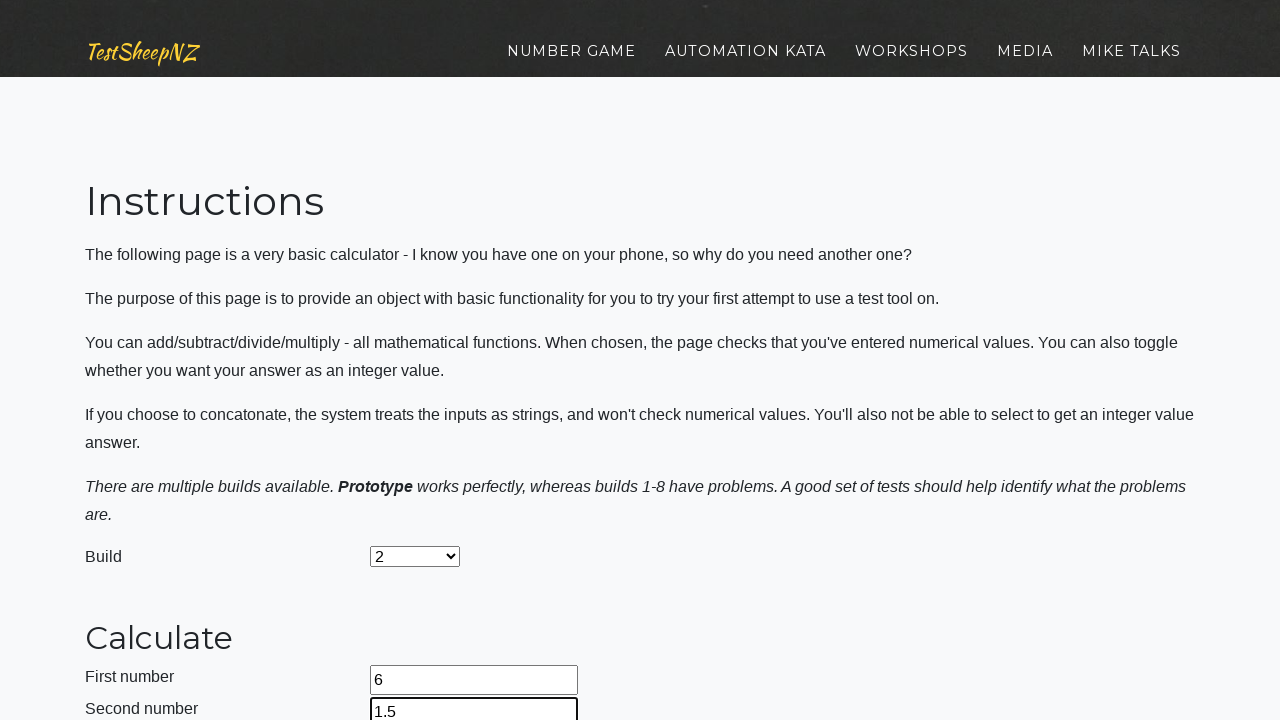

Selected division operation on select[name='selectOperation']
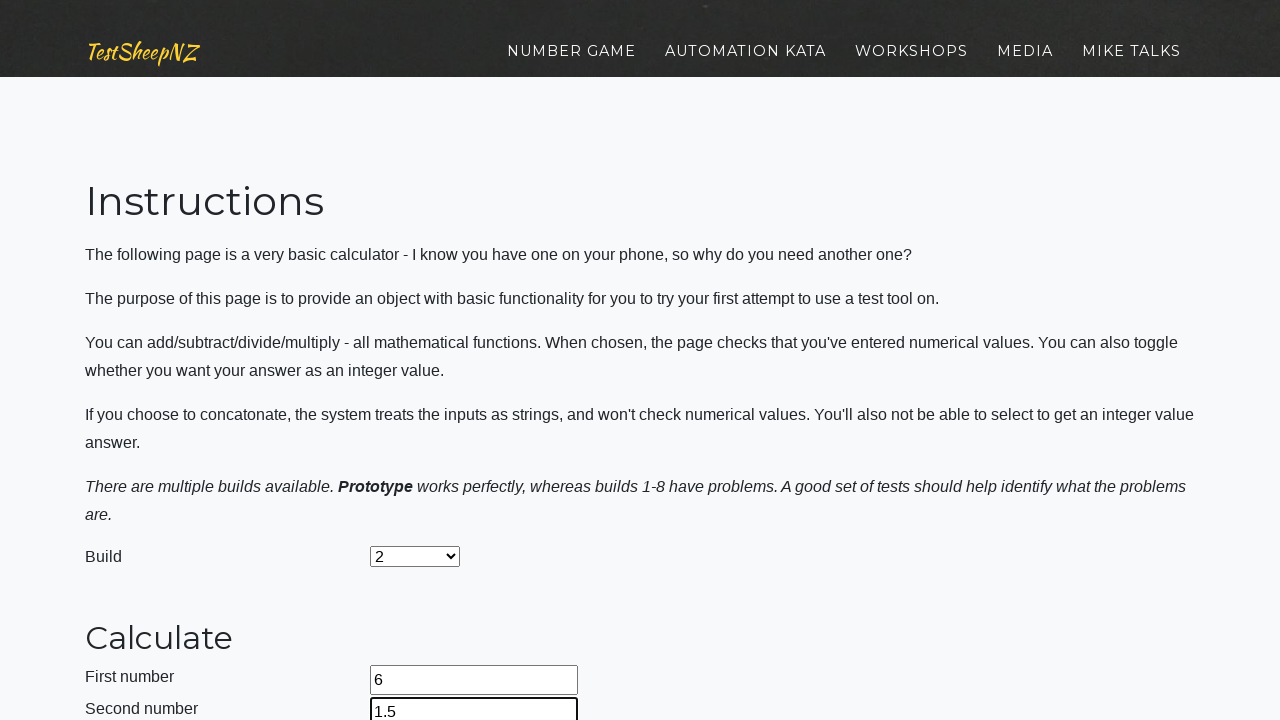

Clicked calculate button at (422, 361) on #calculateButton
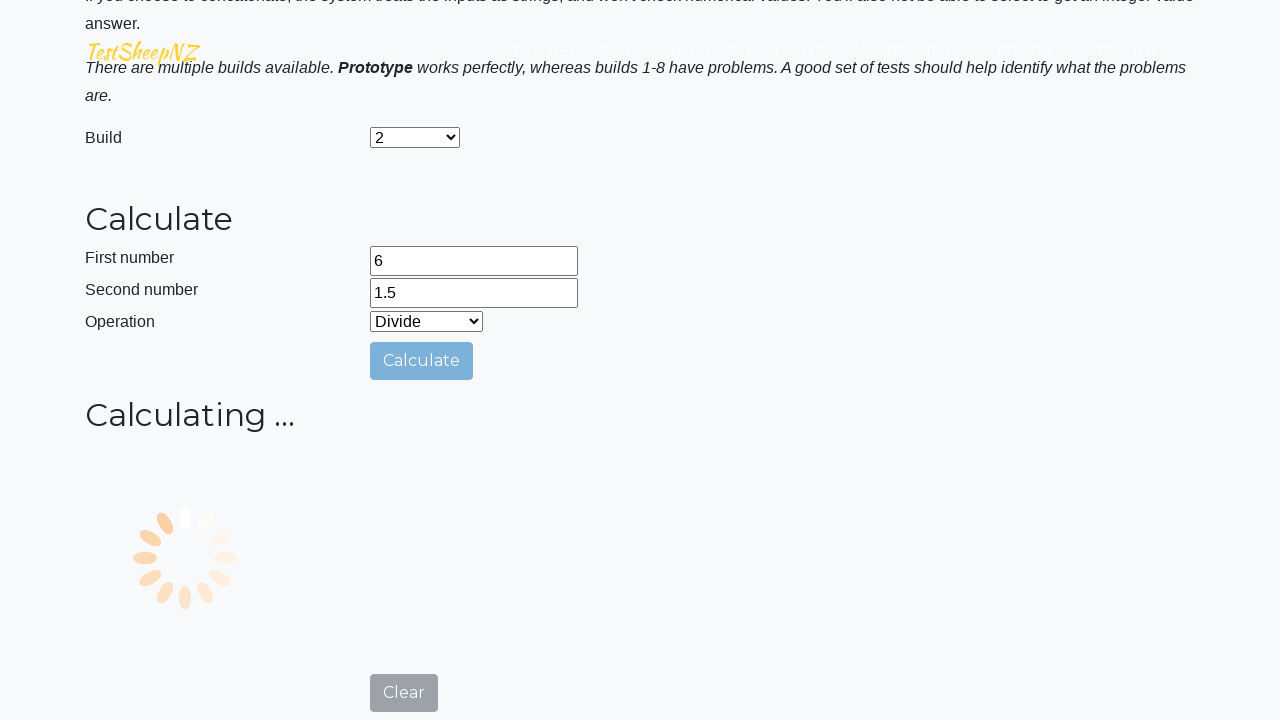

Retrieved division result: 4
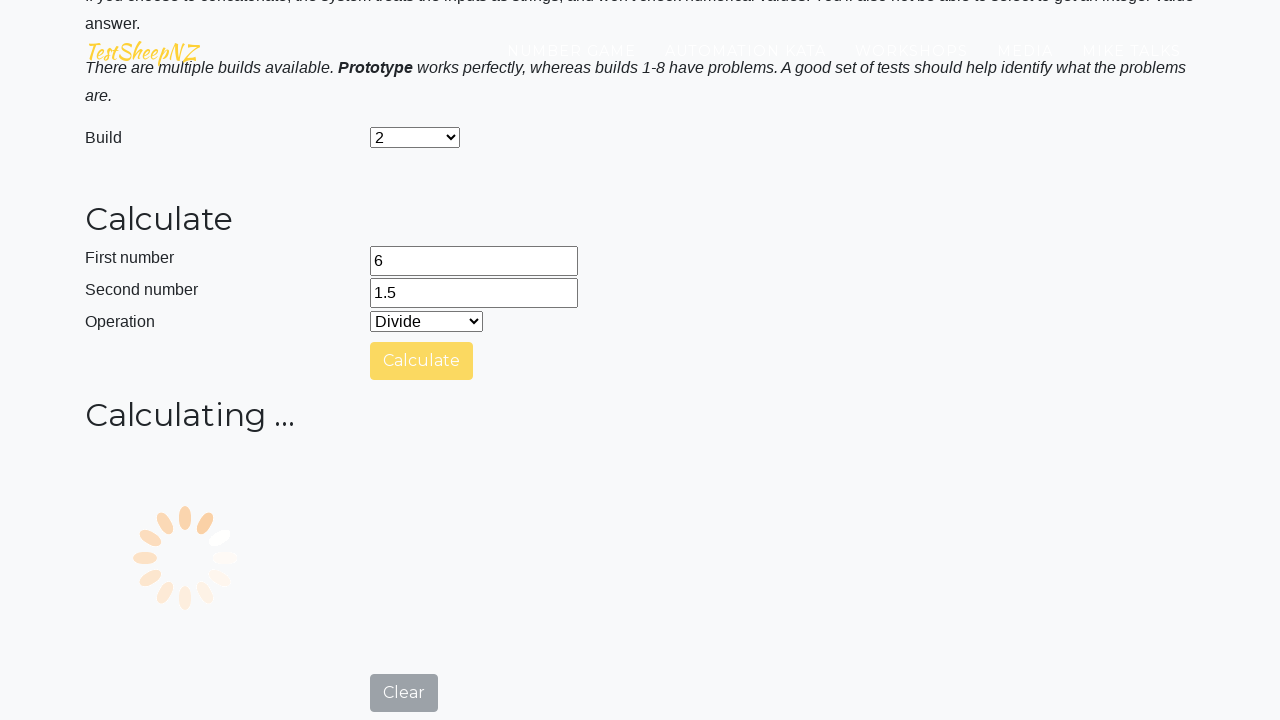

Navigated to BasicCalculator.html for prototype test 4/9
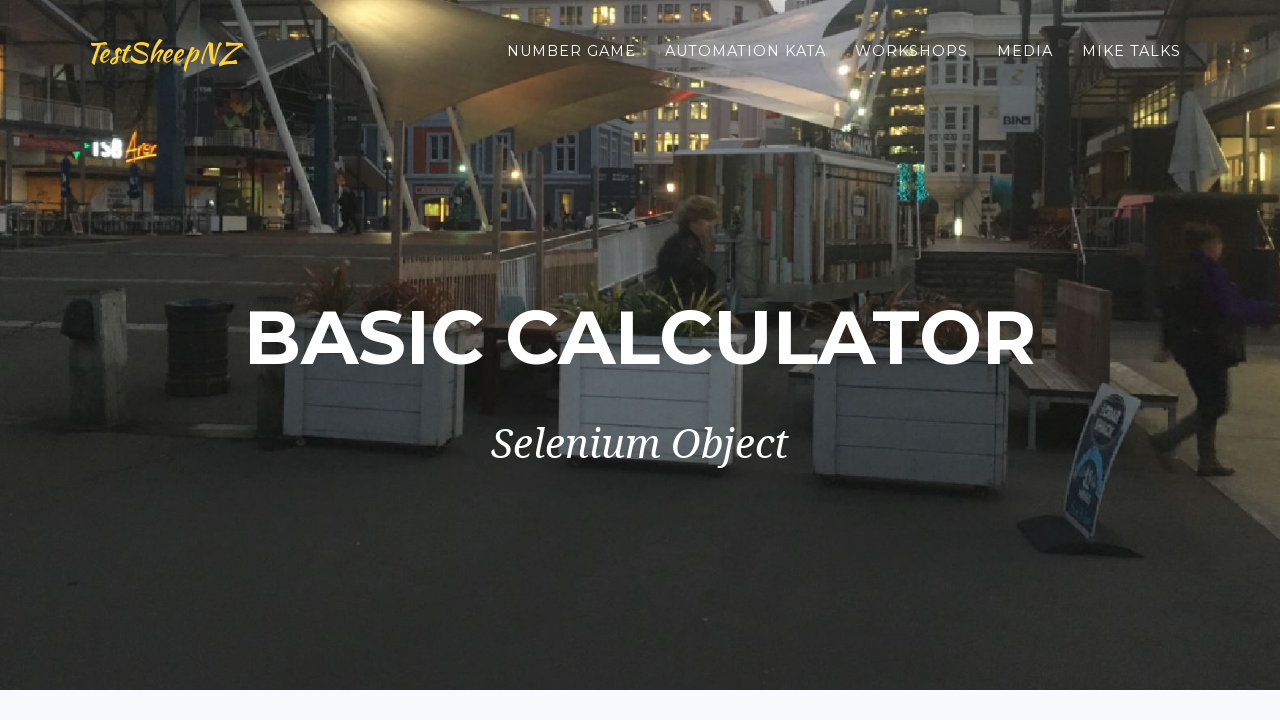

Entered first number: 6 on input[name='number1']
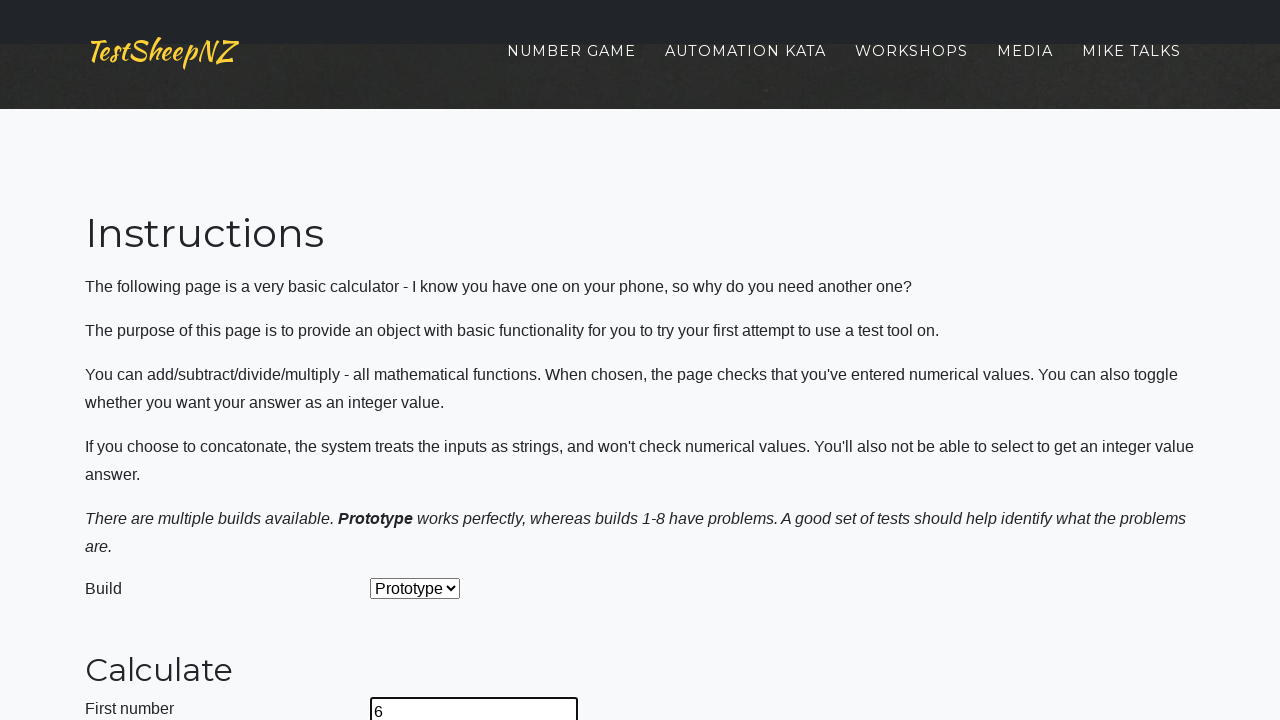

Entered second number: 1.5 on input[name='number2']
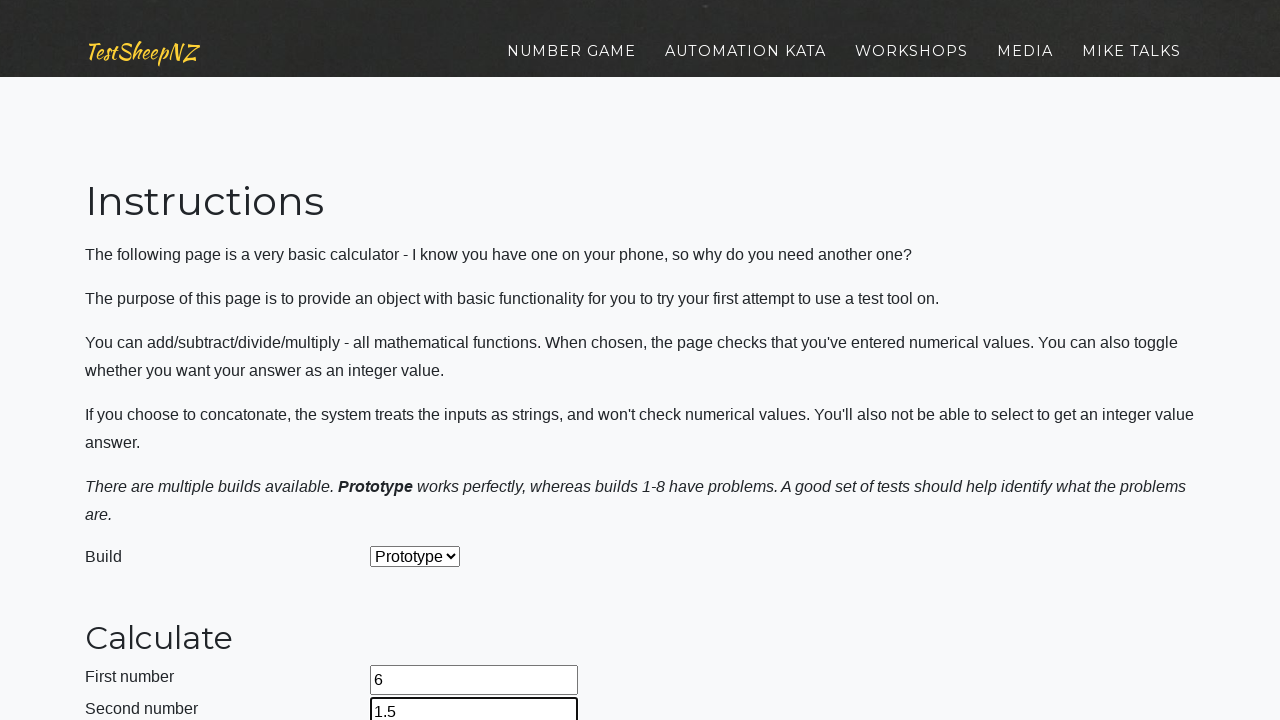

Selected build prototype 3 on select[name='selectBuild']
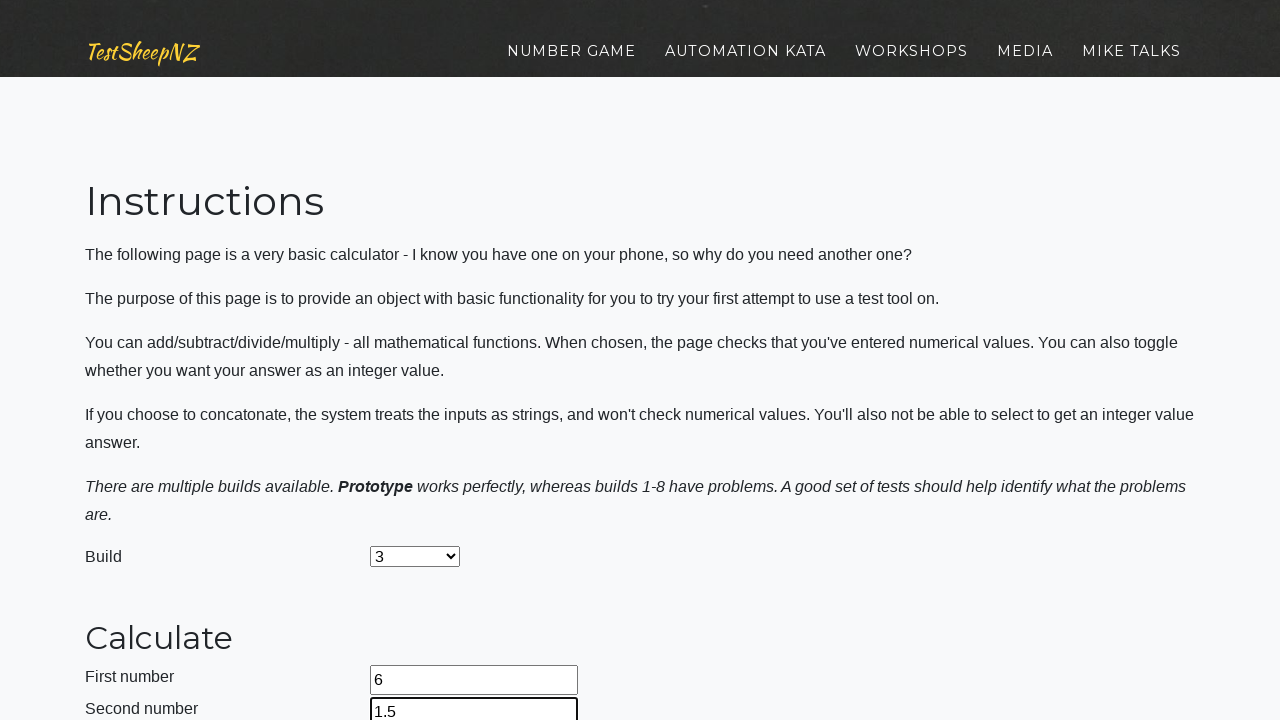

Selected division operation on select[name='selectOperation']
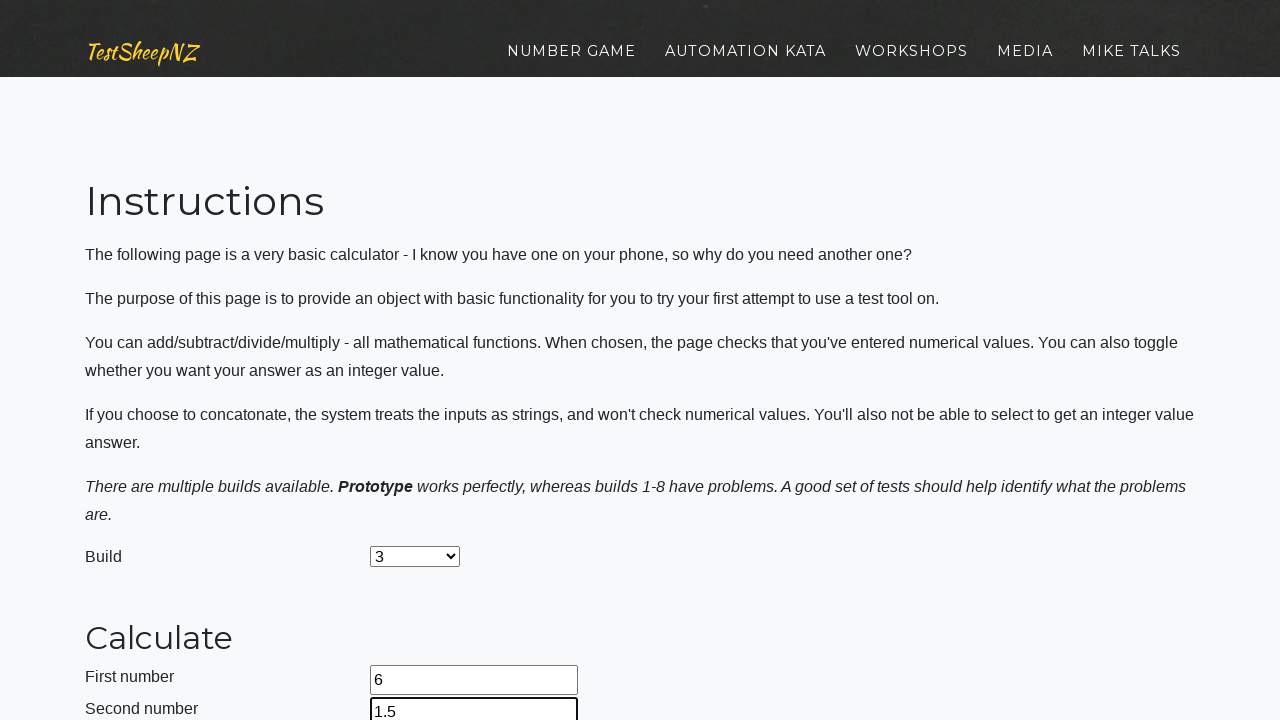

Clicked calculate button at (422, 361) on #calculateButton
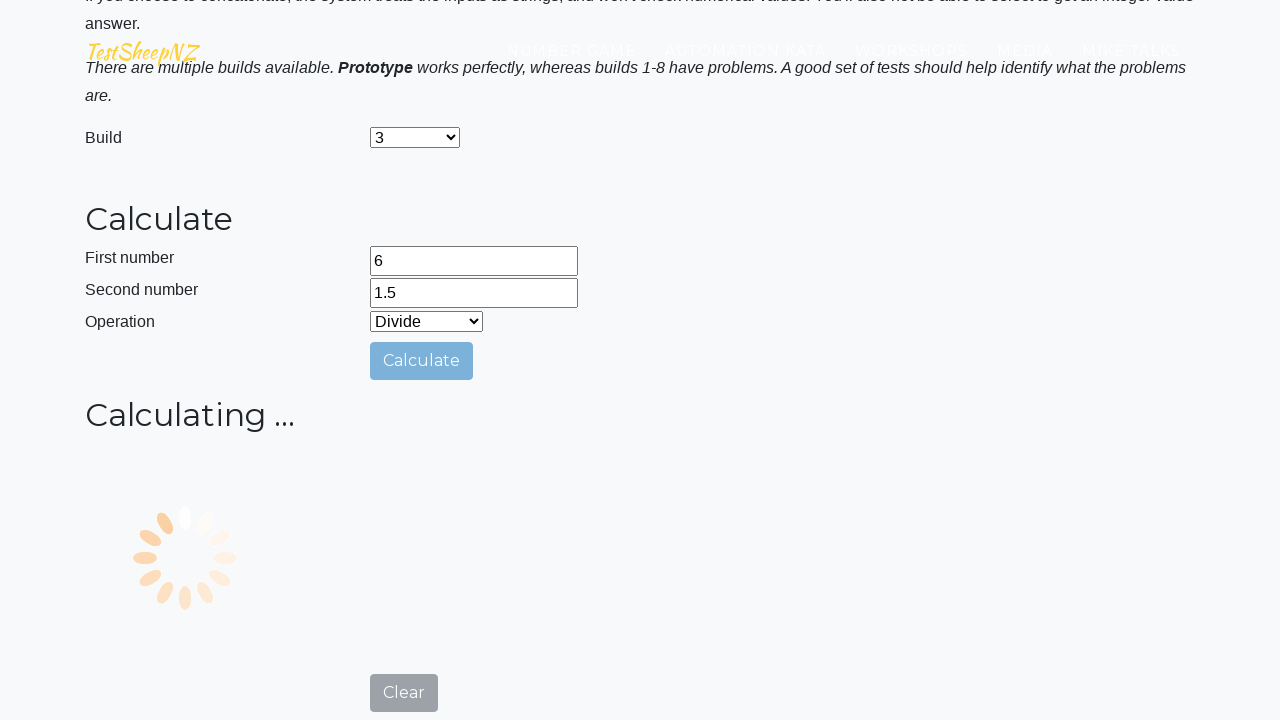

Retrieved division result: 4
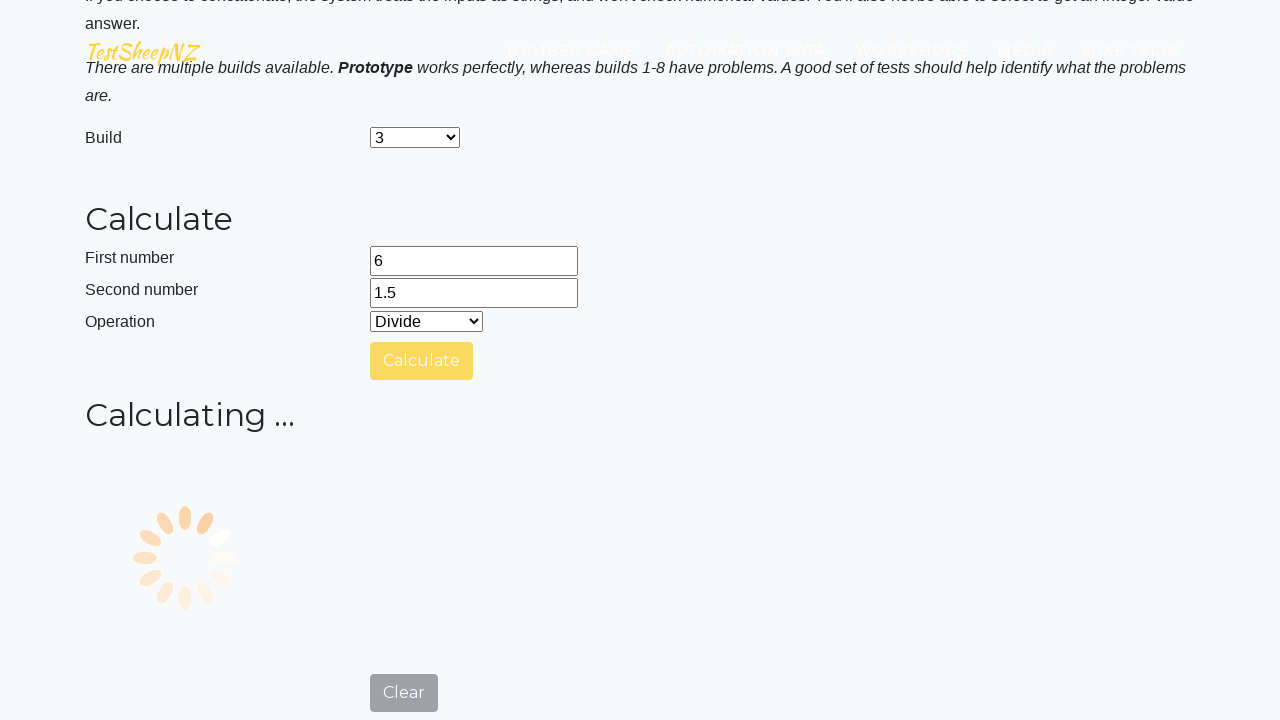

Navigated to BasicCalculator.html for prototype test 5/9
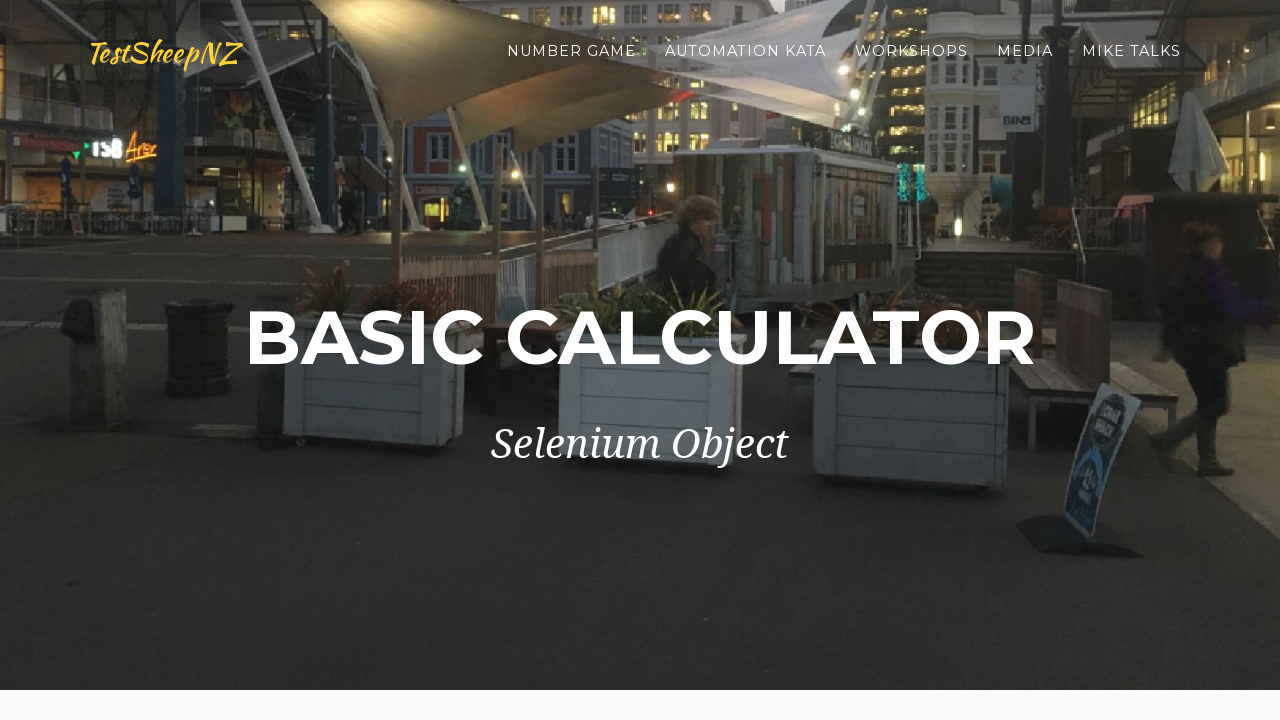

Entered first number: 6 on input[name='number1']
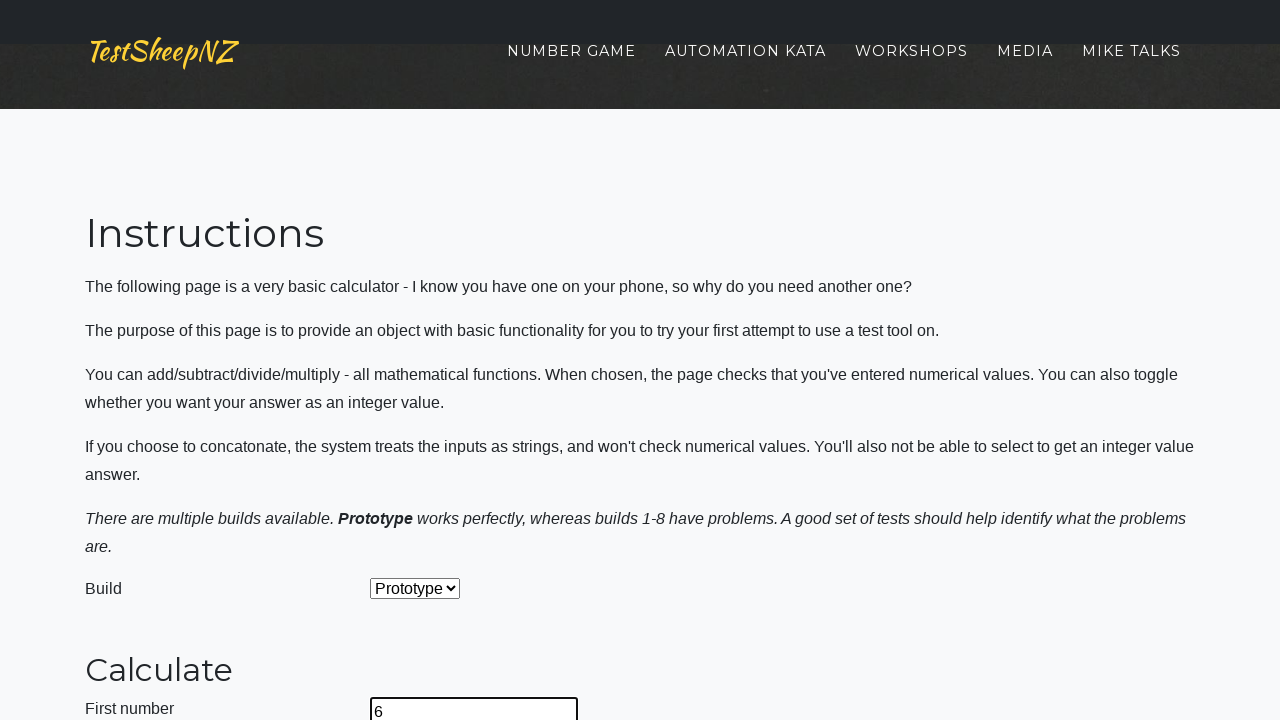

Entered second number: 1.5 on input[name='number2']
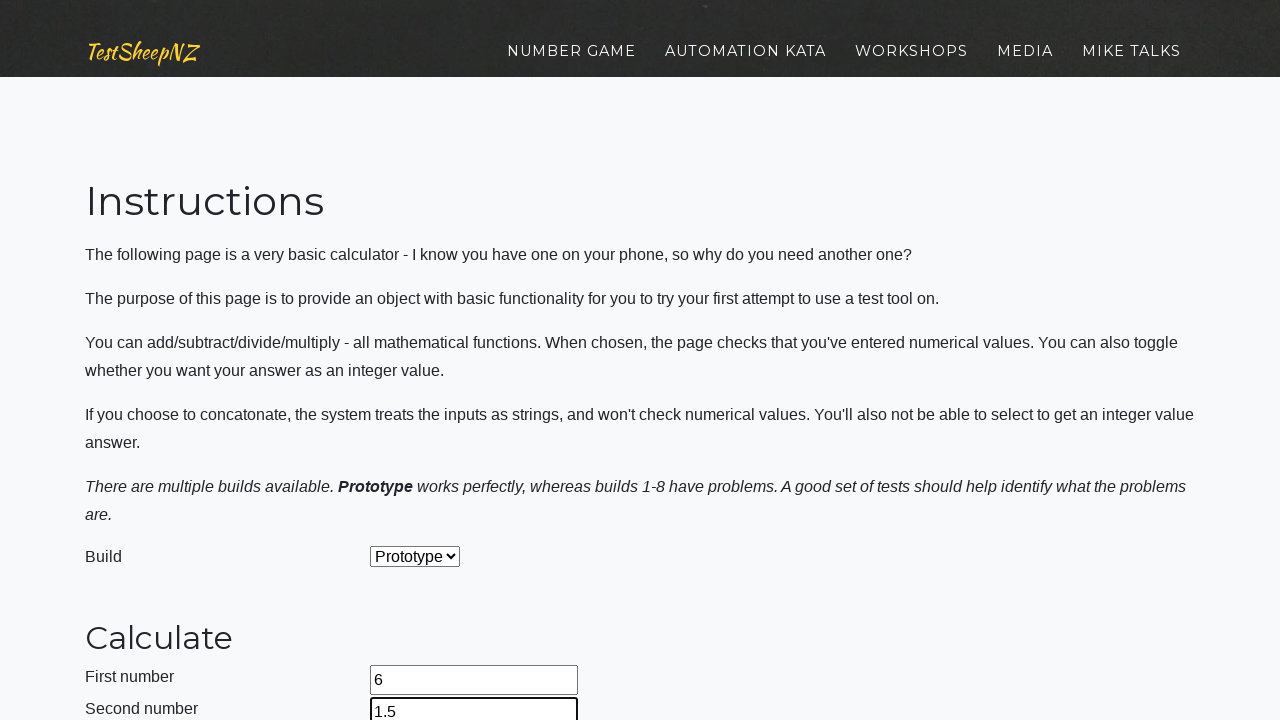

Selected build prototype 4 on select[name='selectBuild']
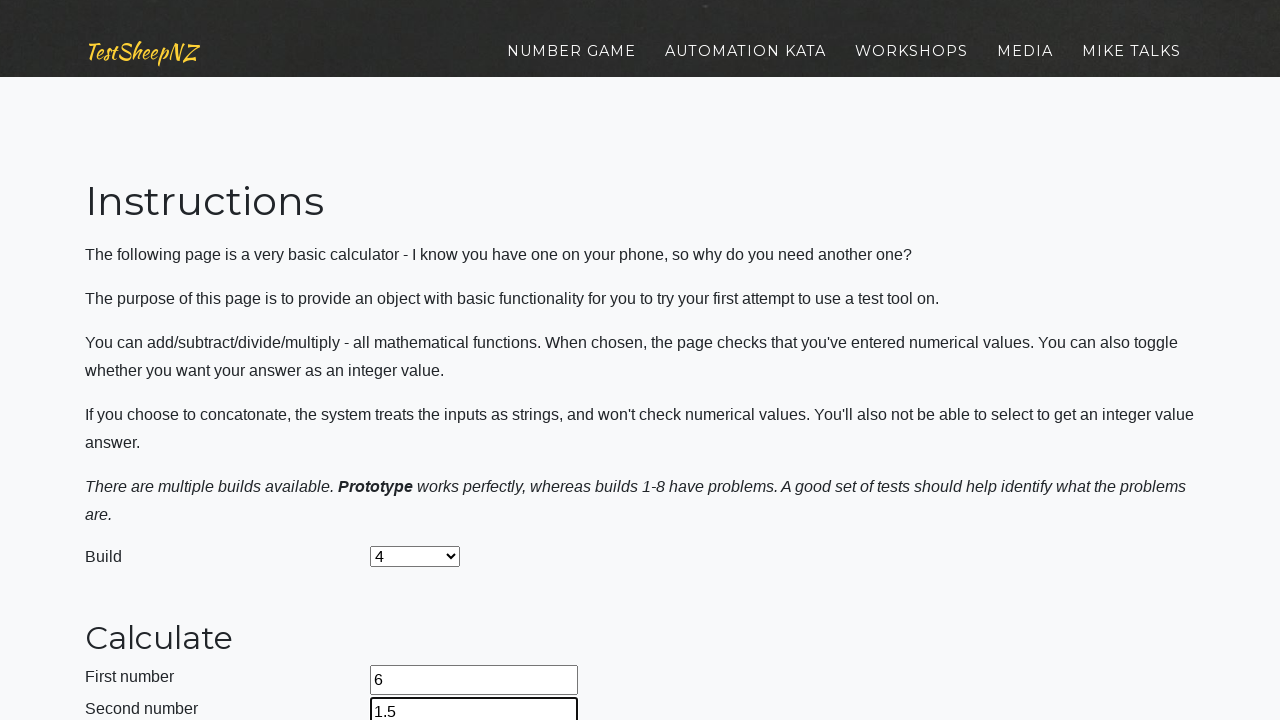

Selected division operation on select[name='selectOperation']
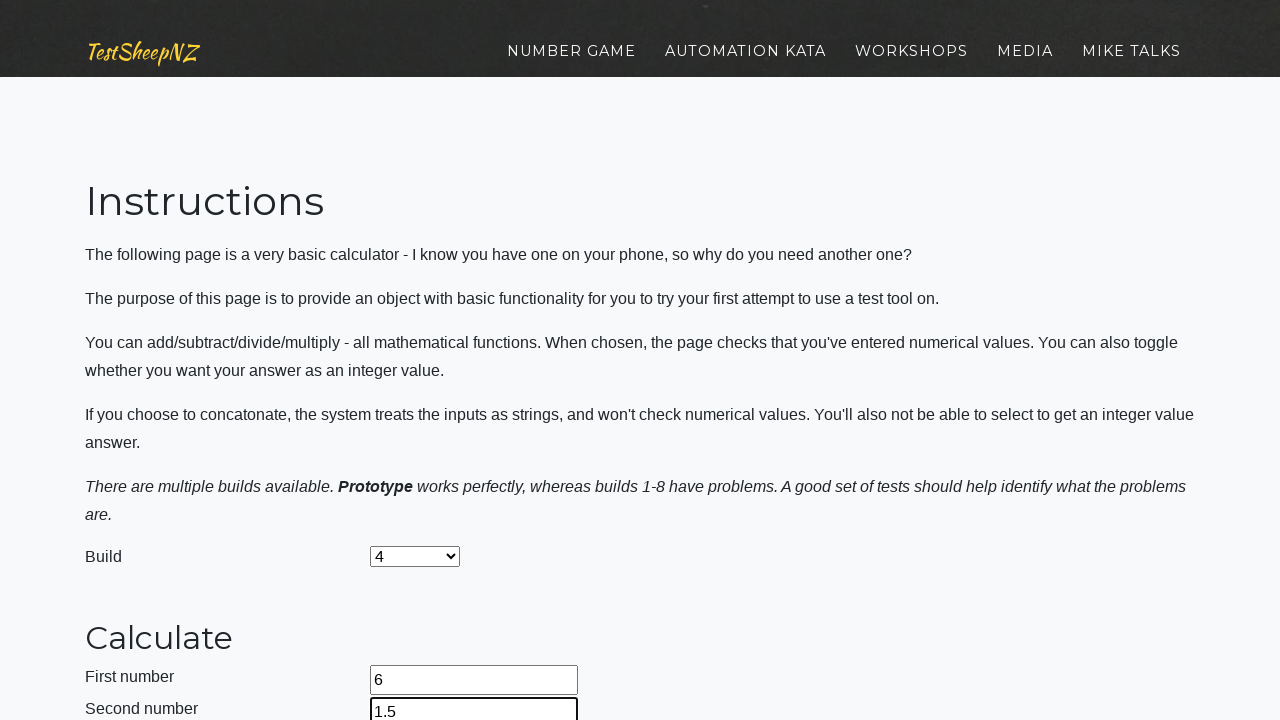

Clicked calculate button at (422, 361) on #calculateButton
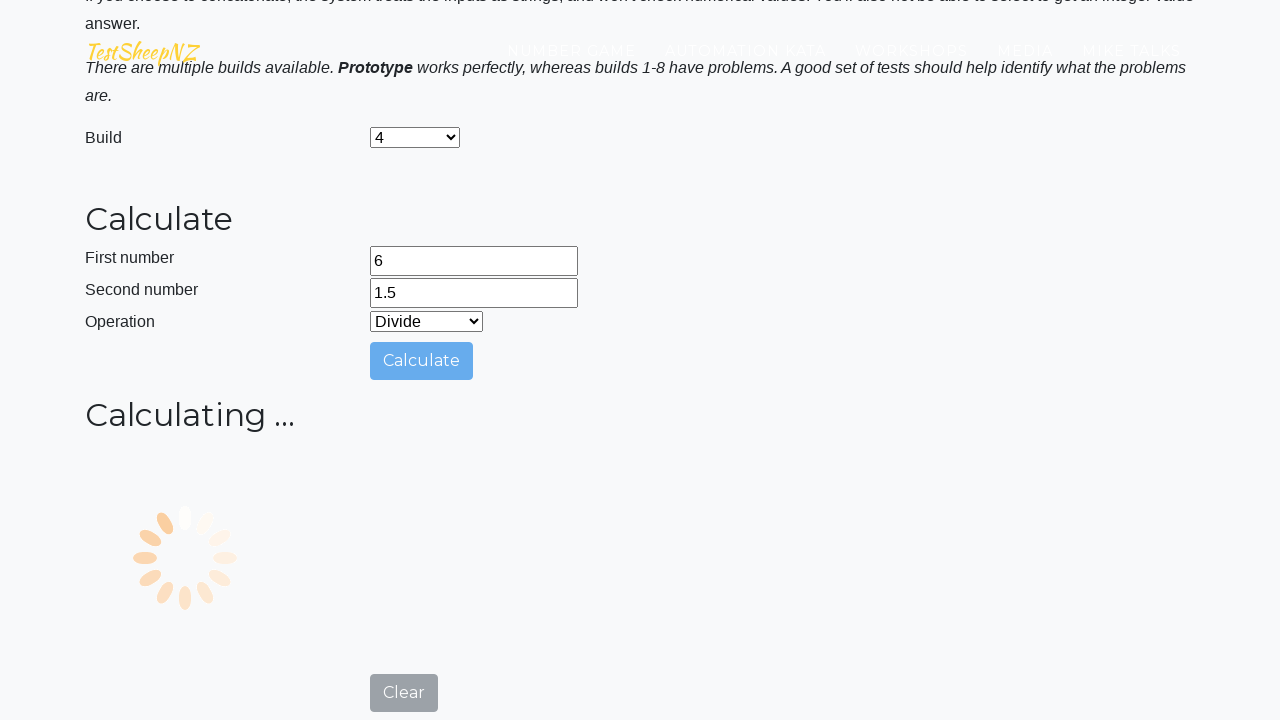

Retrieved division result: 4
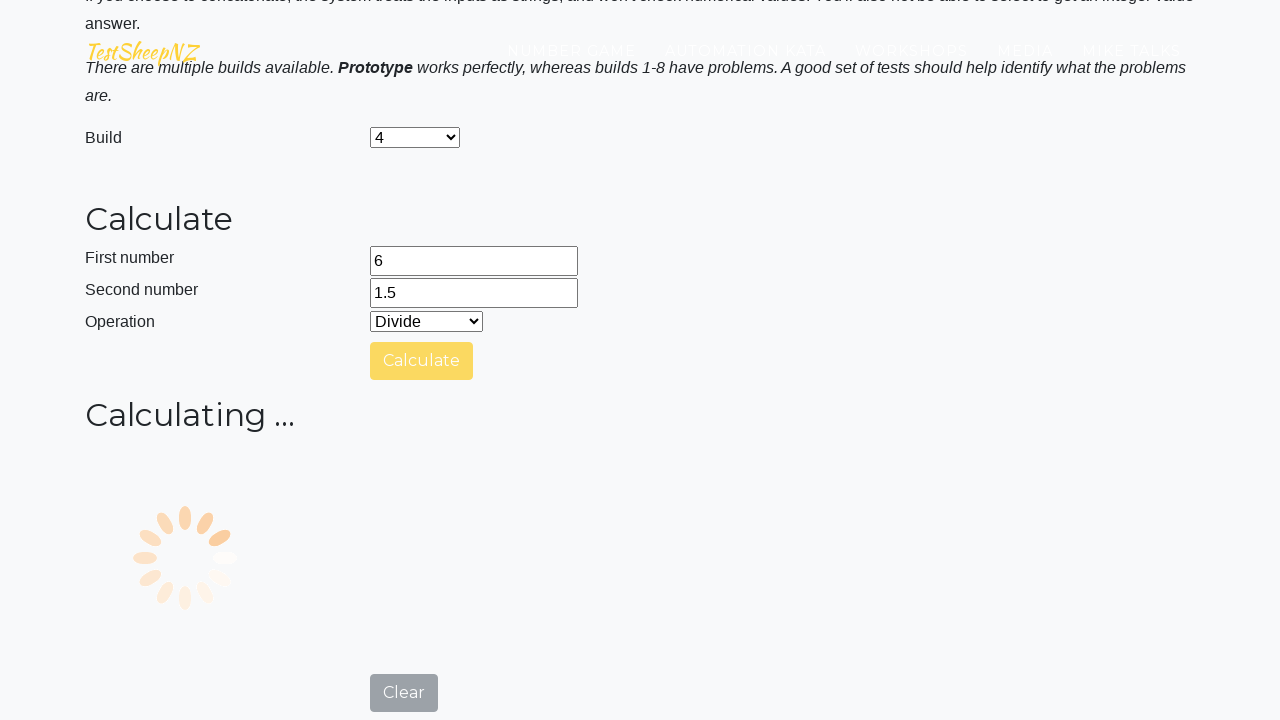

Navigated to BasicCalculator.html for prototype test 6/9
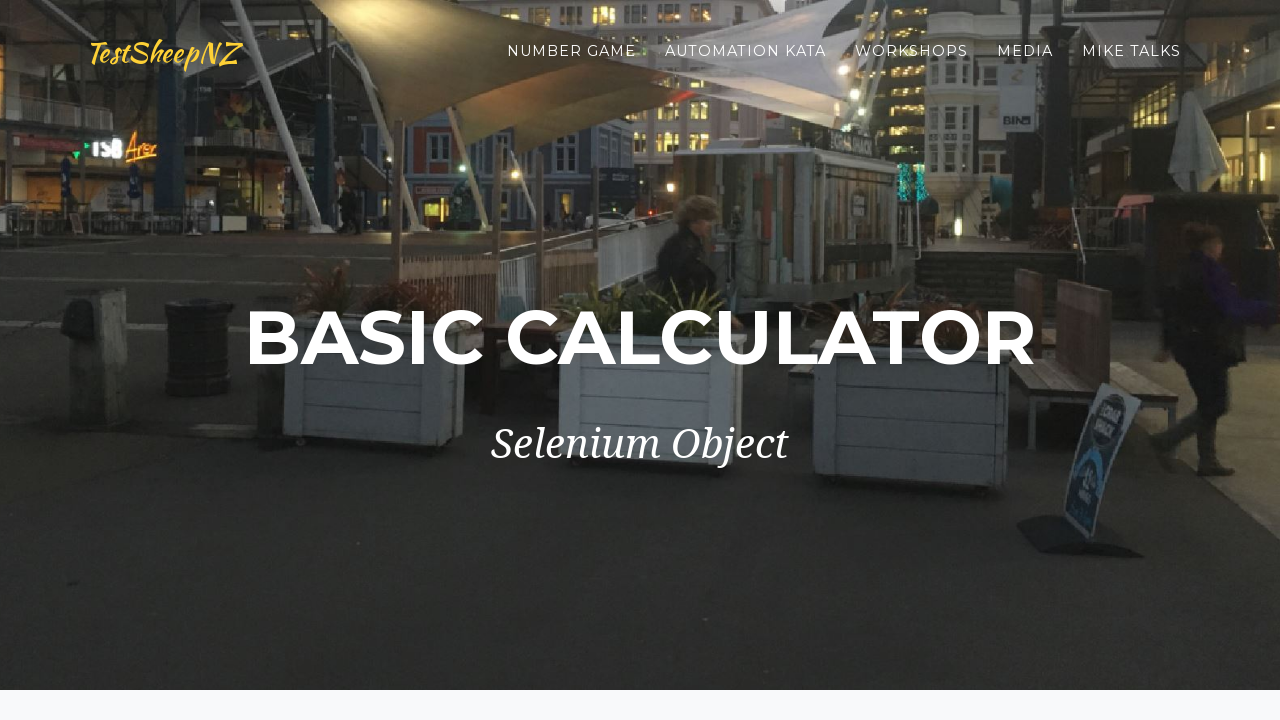

Entered first number: 6 on input[name='number1']
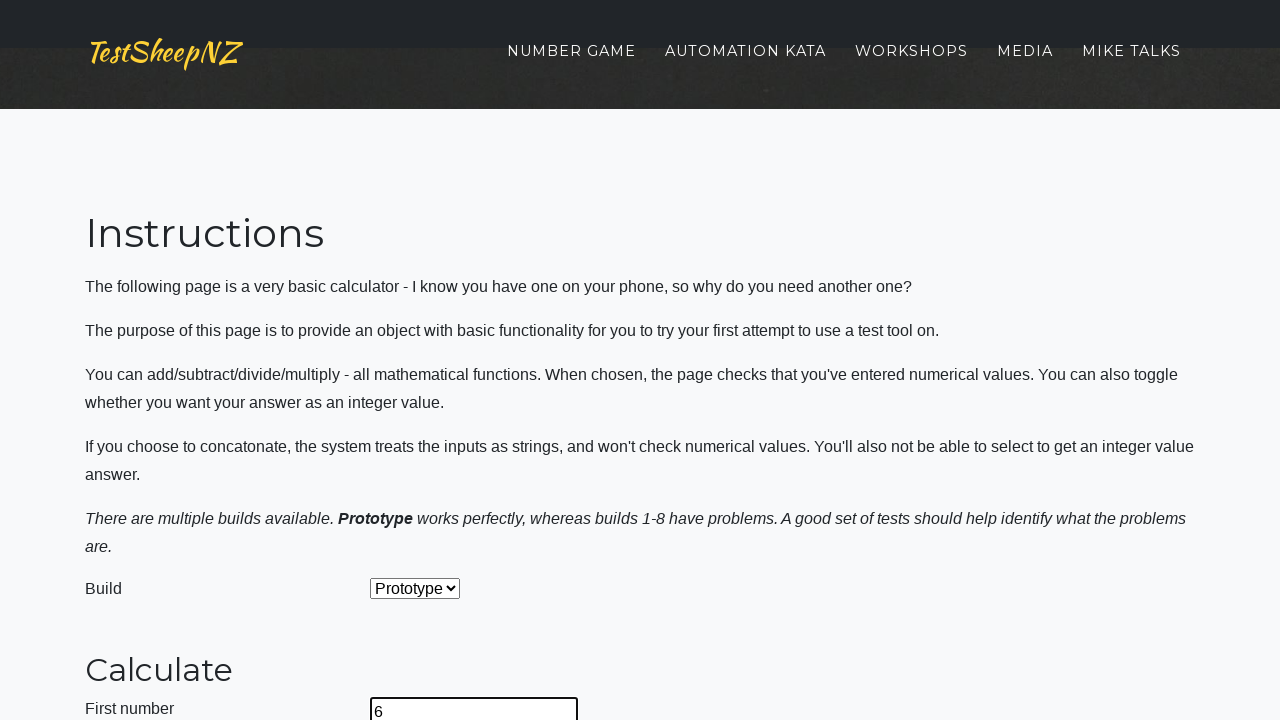

Entered second number: 1.5 on input[name='number2']
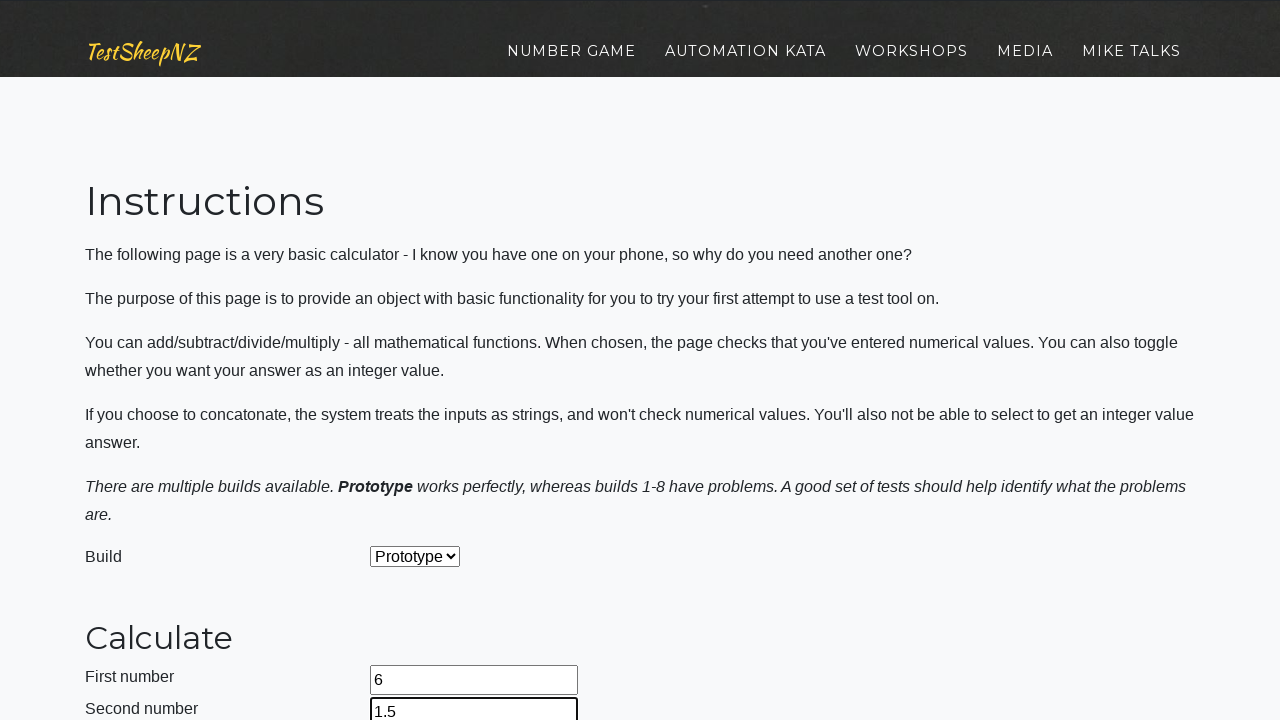

Selected build prototype 5 on select[name='selectBuild']
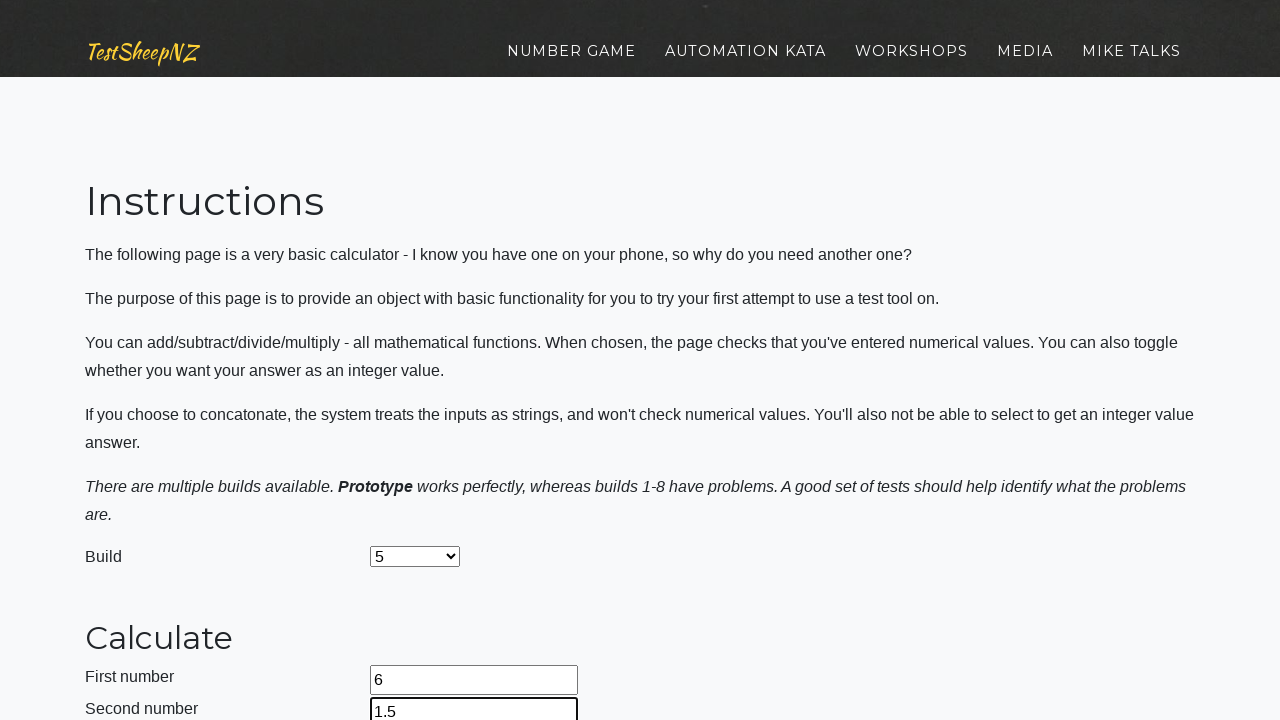

Selected division operation on select[name='selectOperation']
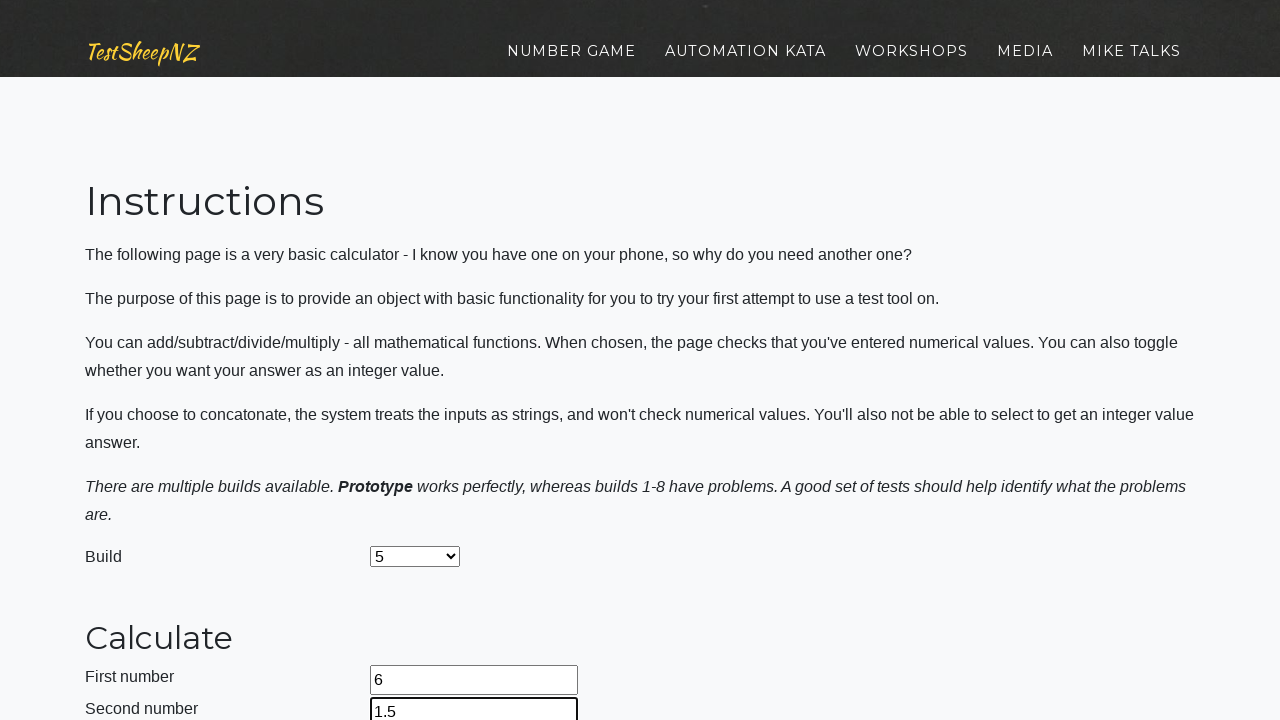

Clicked calculate button at (422, 361) on #calculateButton
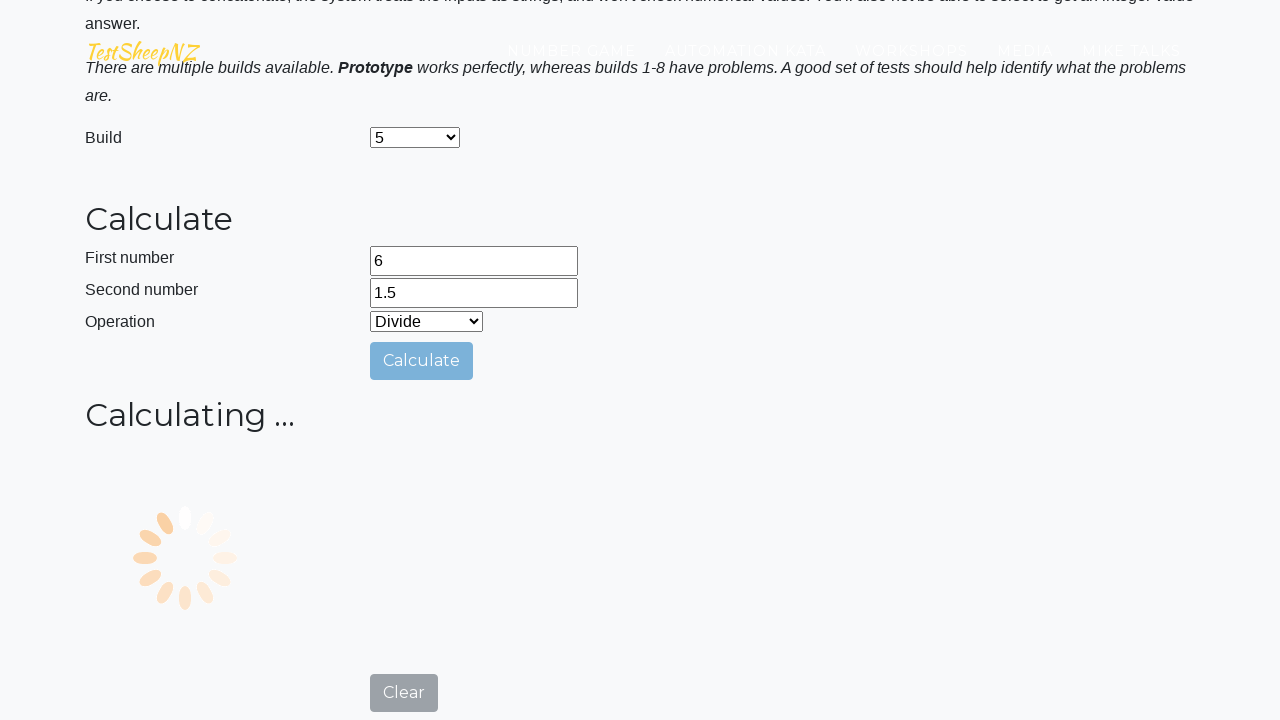

Retrieved division result: 4
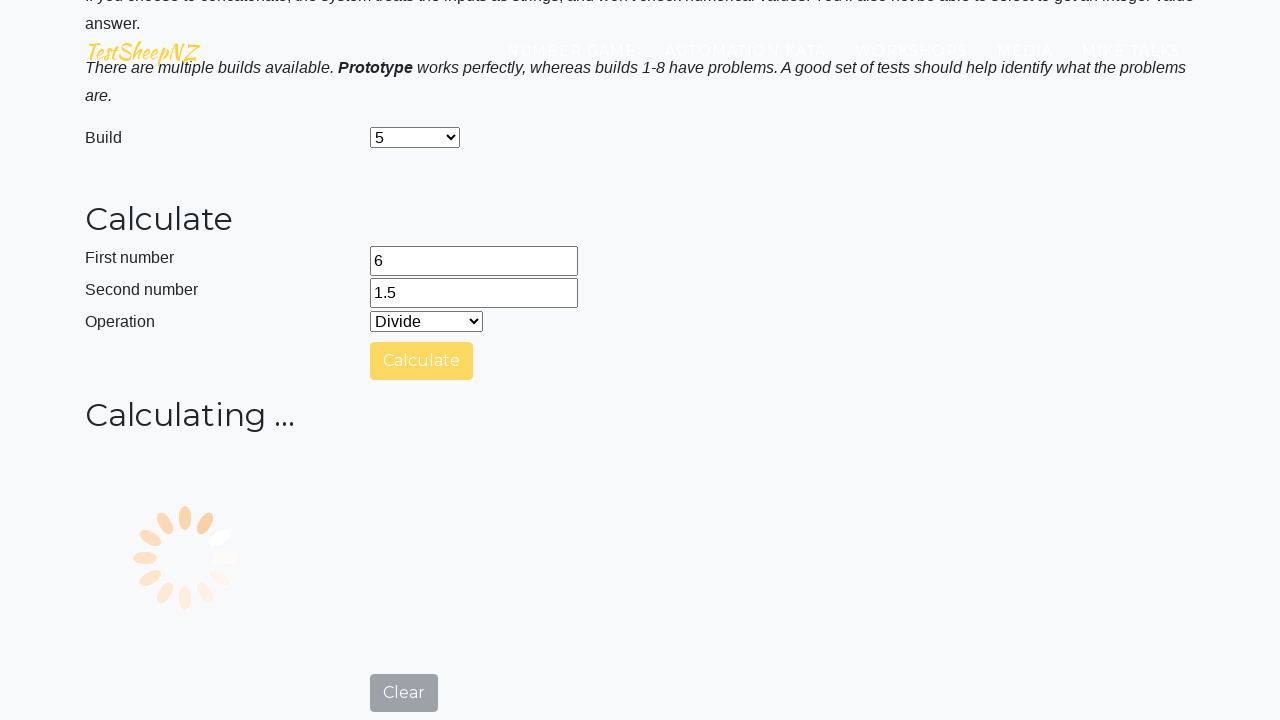

Navigated to BasicCalculator.html for prototype test 7/9
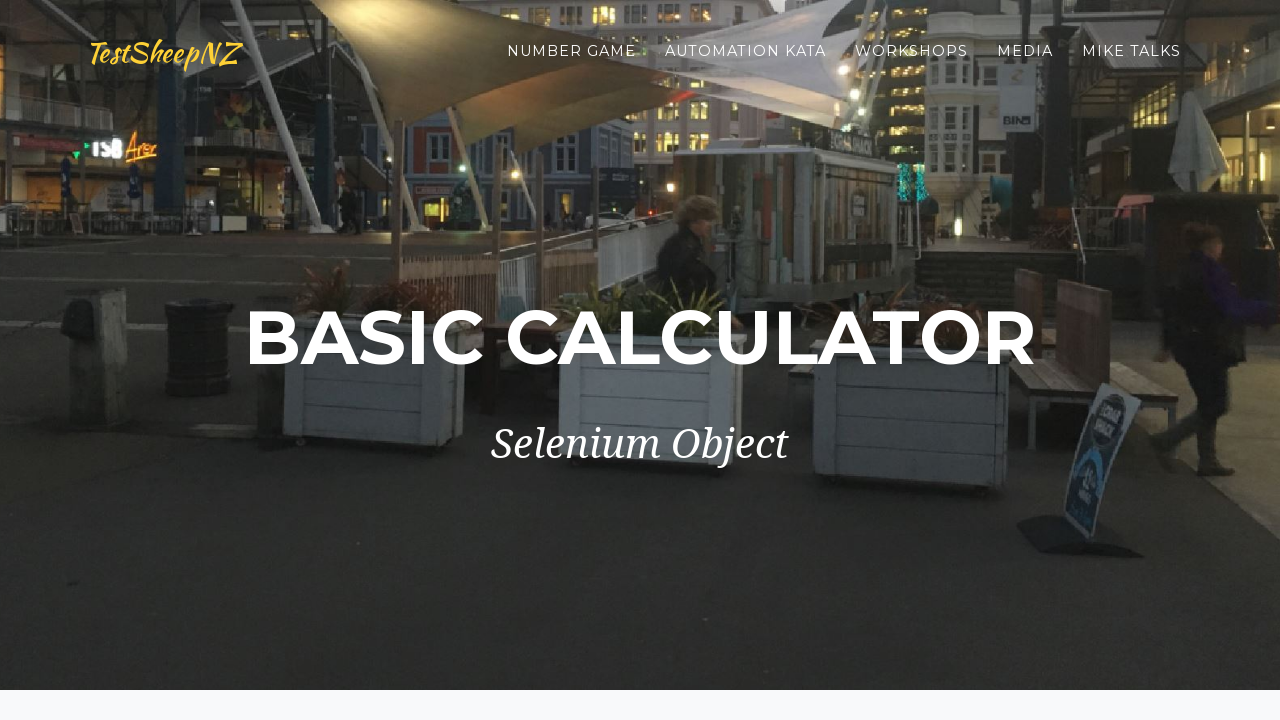

Entered first number: 6 on input[name='number1']
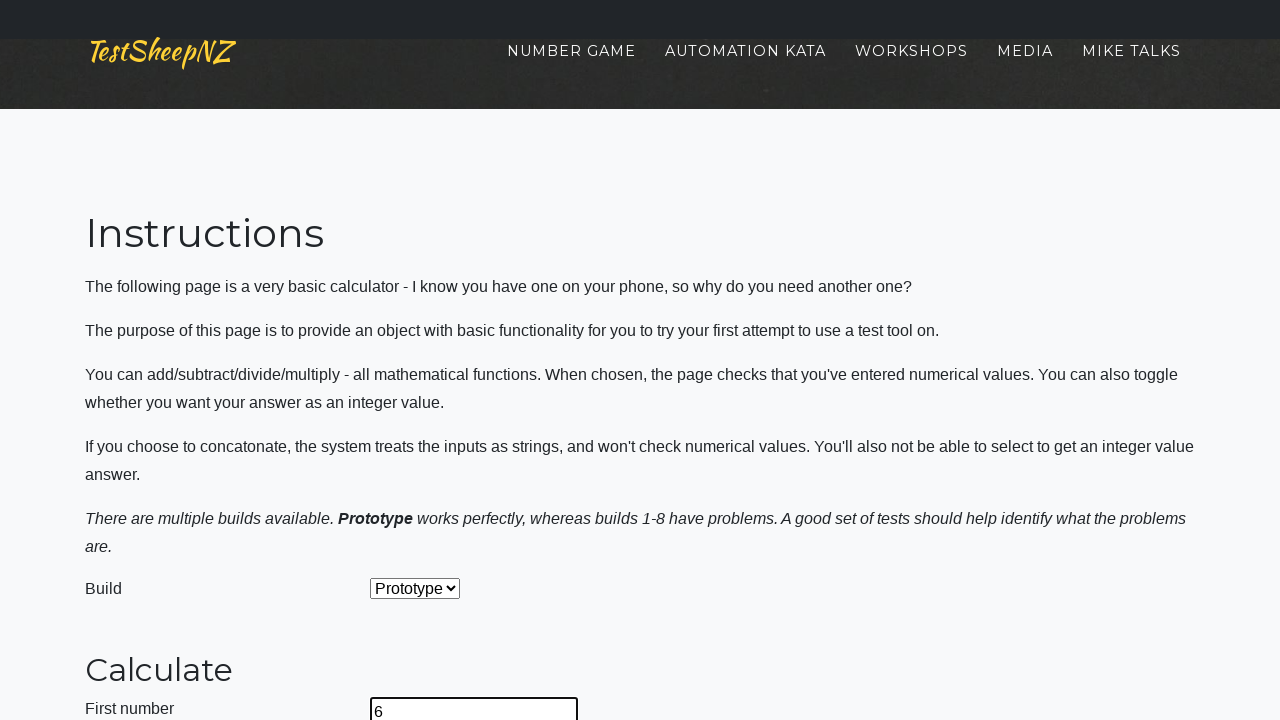

Entered second number: 1.5 on input[name='number2']
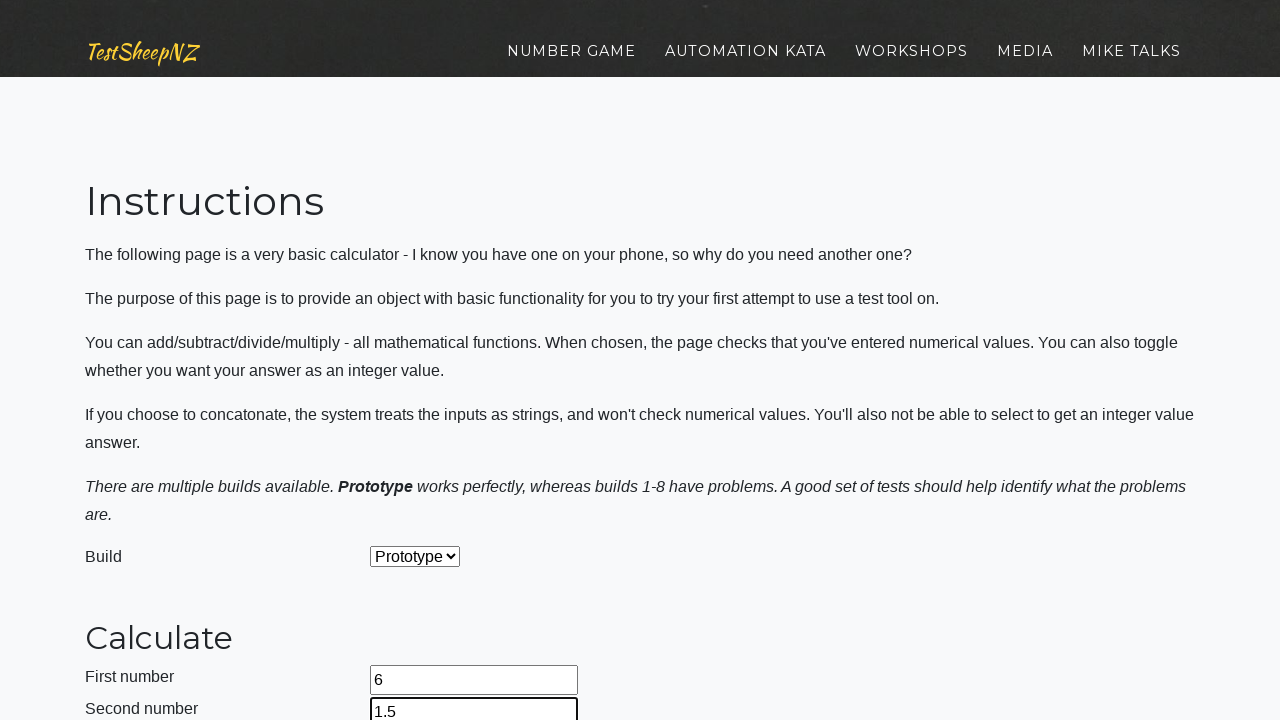

Selected build prototype 6 on select[name='selectBuild']
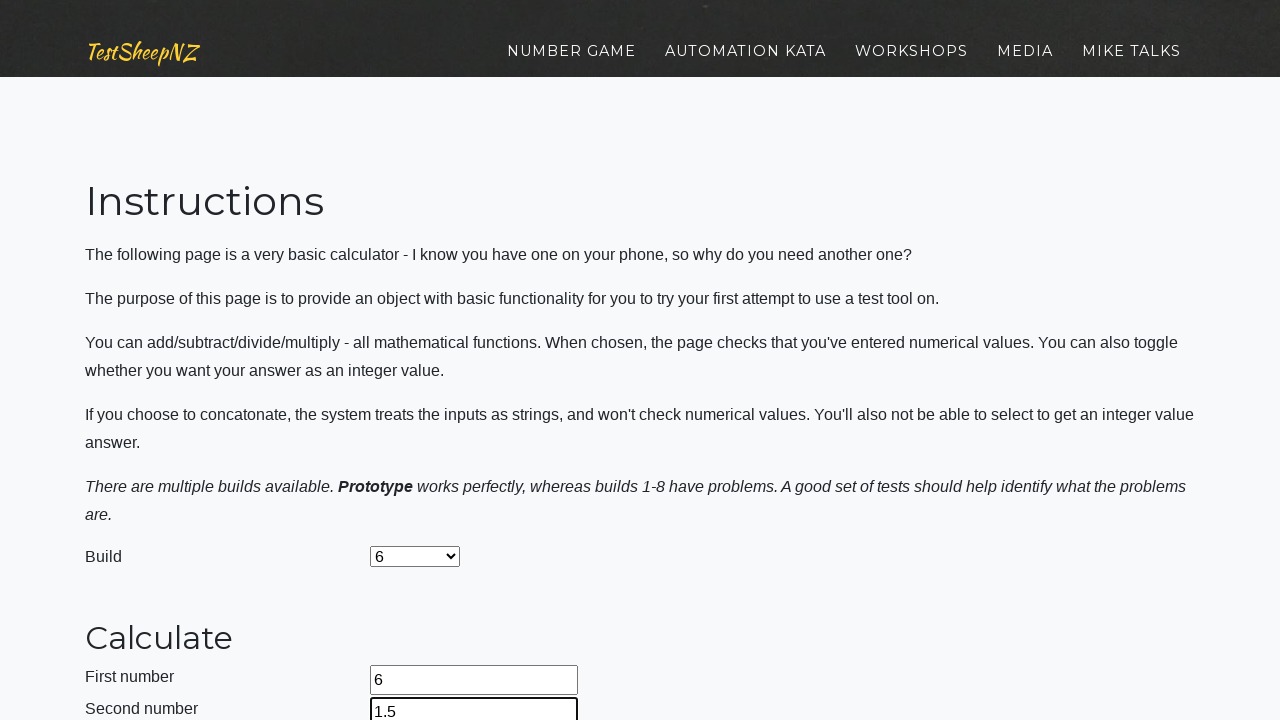

Selected division operation on select[name='selectOperation']
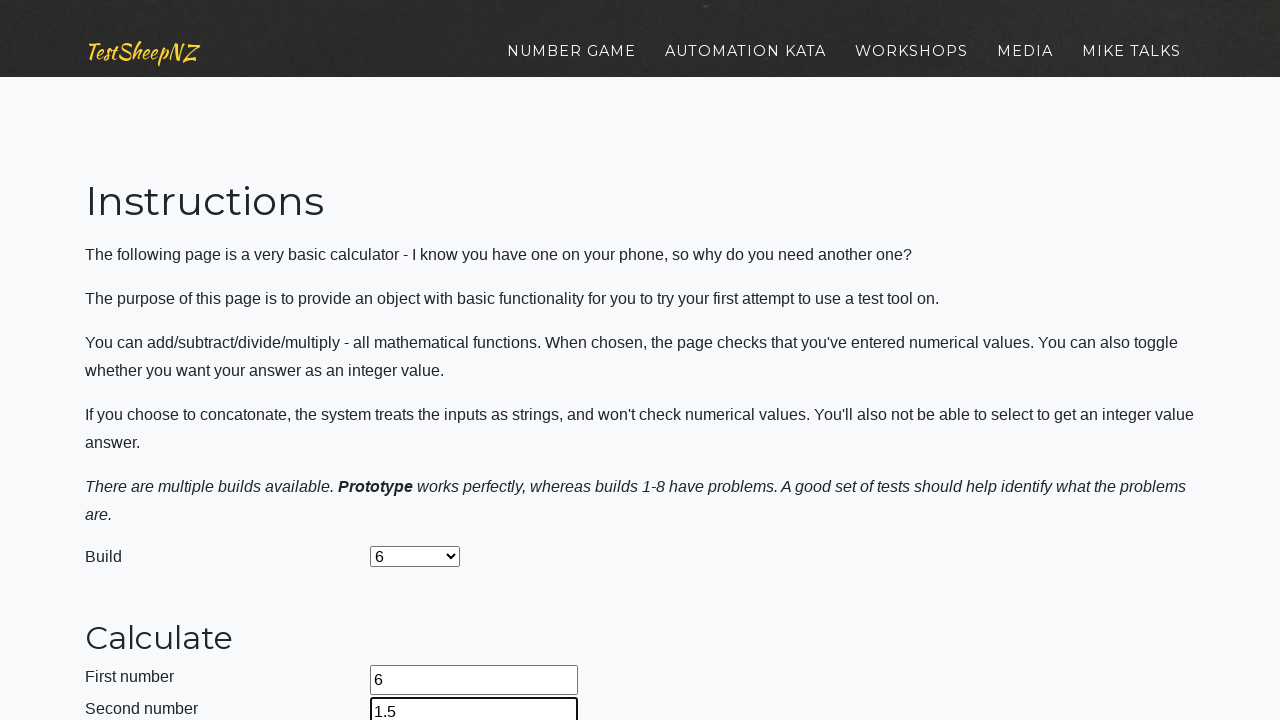

Clicked calculate button at (422, 361) on #calculateButton
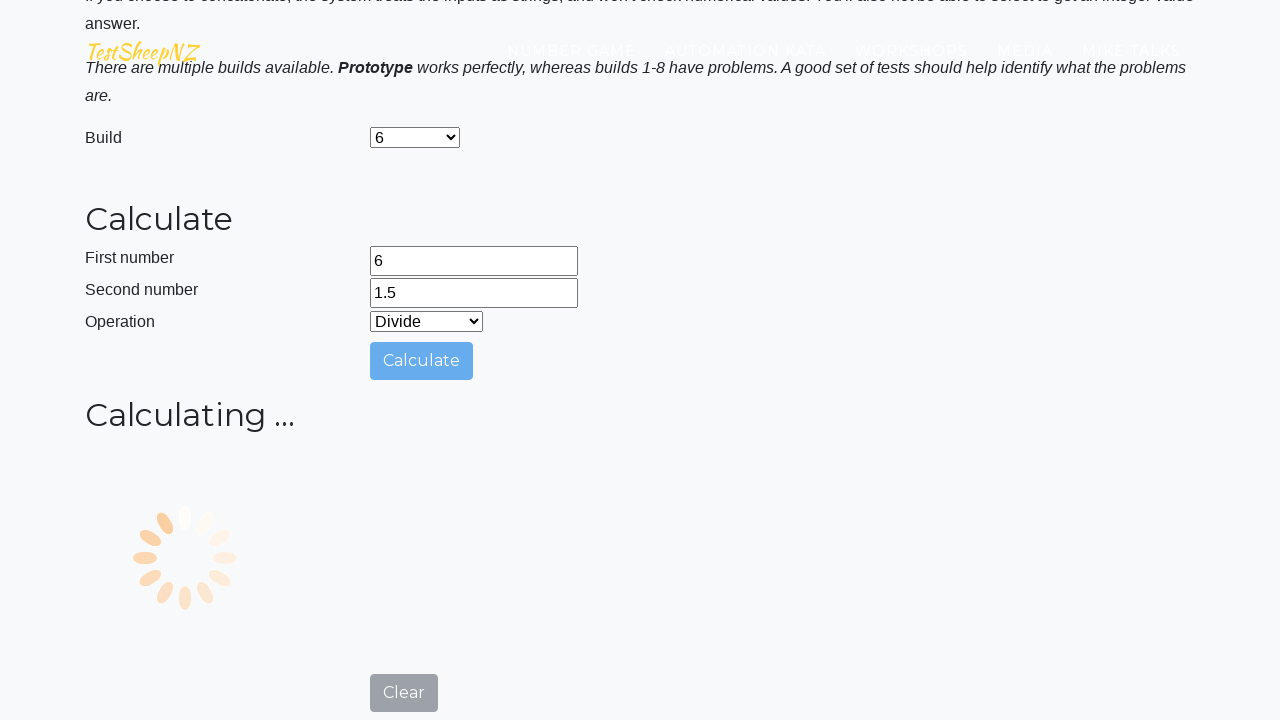

Retrieved division result: 4
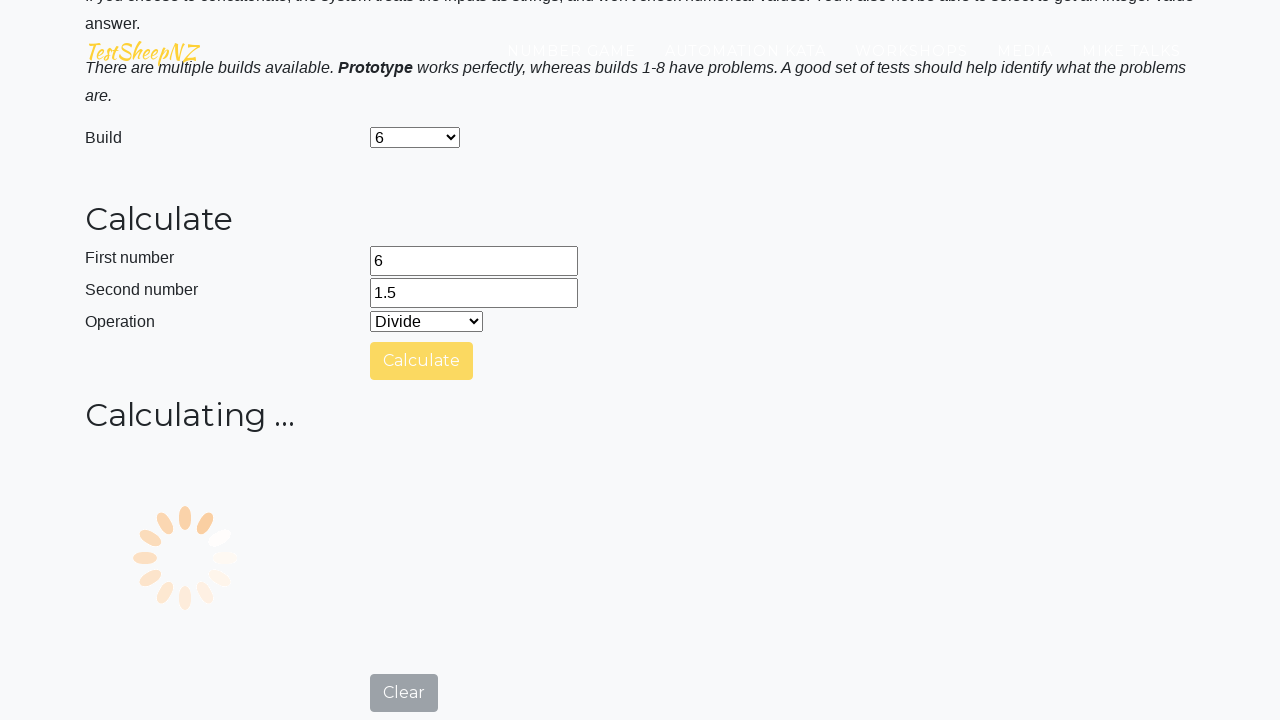

Navigated to BasicCalculator.html for prototype test 8/9
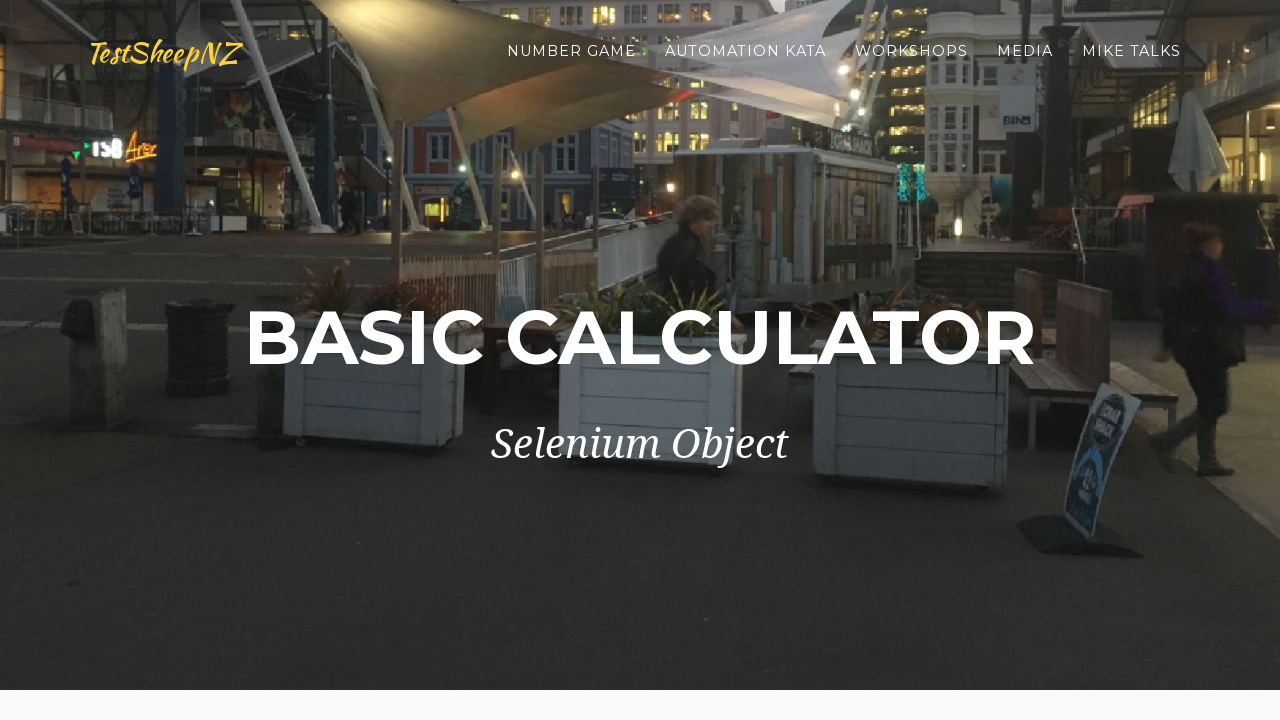

Entered first number: 6 on input[name='number1']
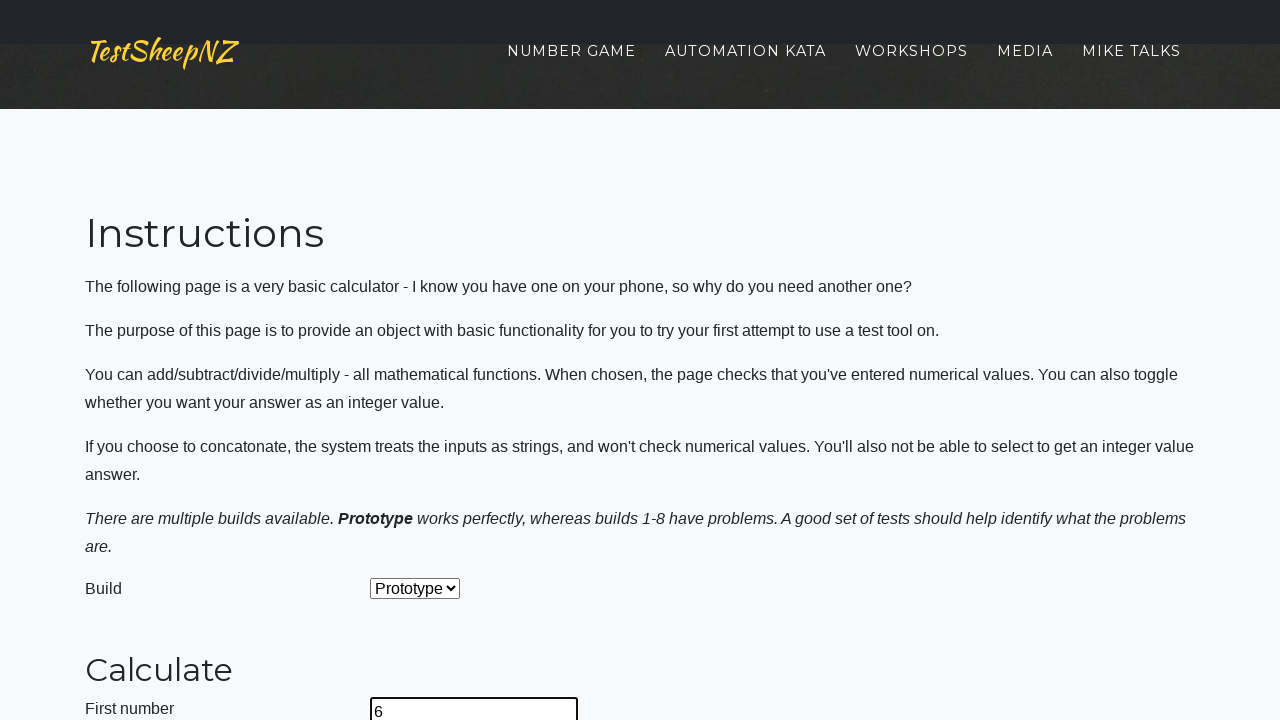

Entered second number: 1.5 on input[name='number2']
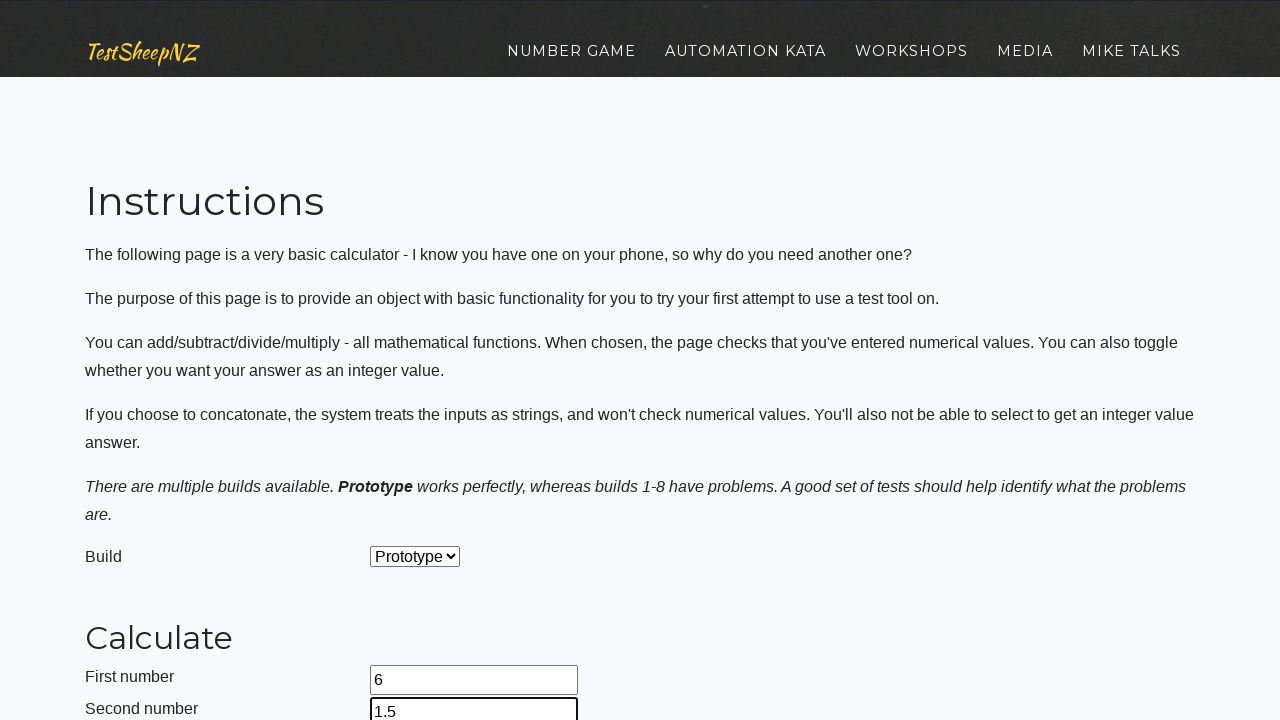

Selected build prototype 7 on select[name='selectBuild']
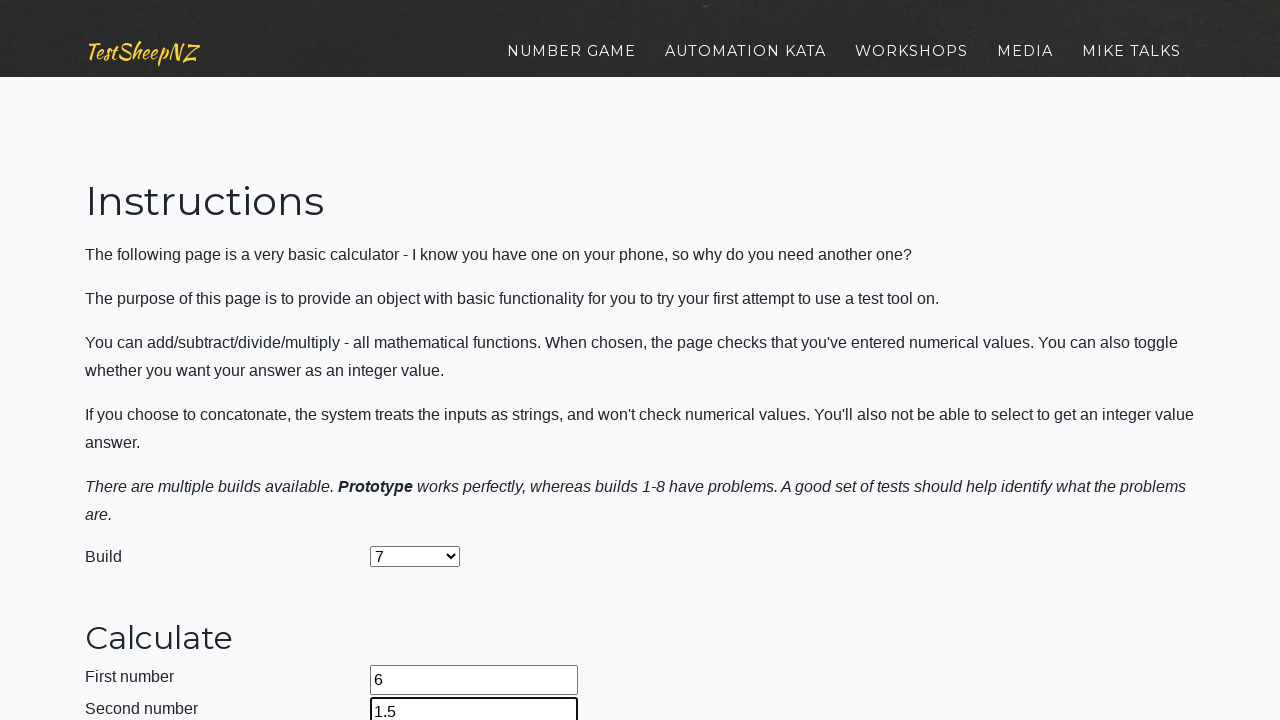

Selected division operation on select[name='selectOperation']
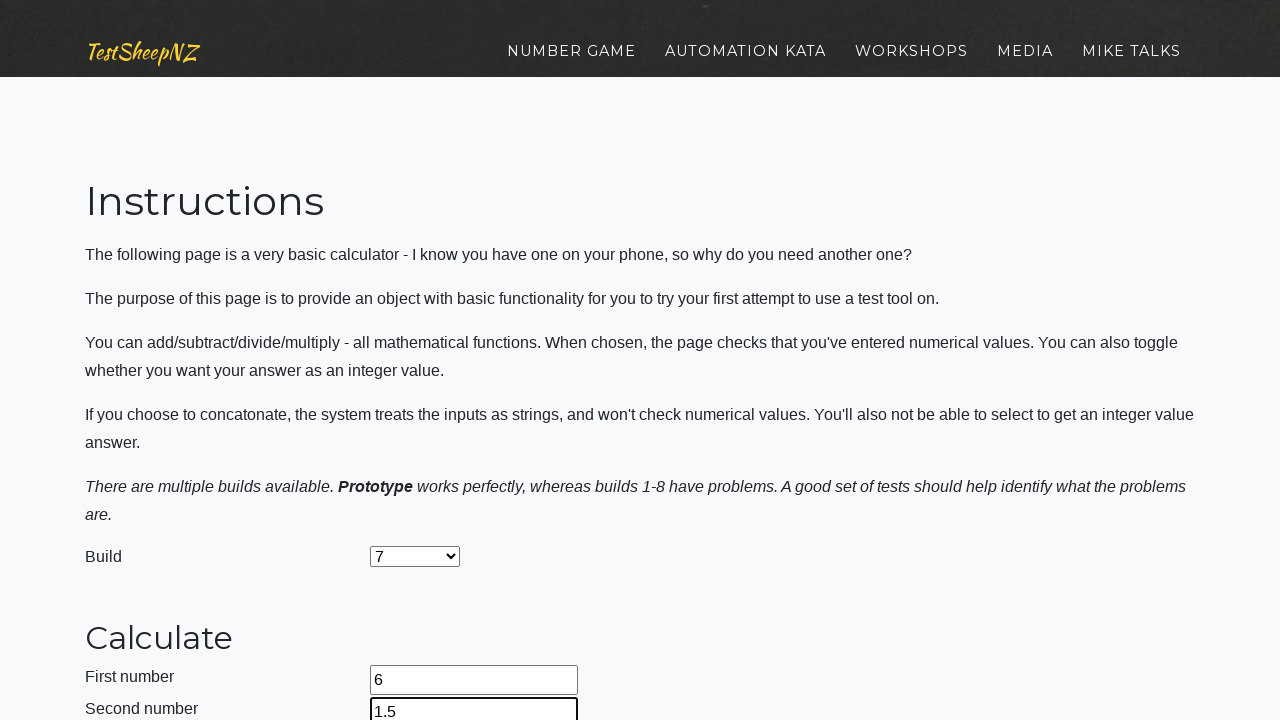

Clicked calculate button at (422, 361) on #calculateButton
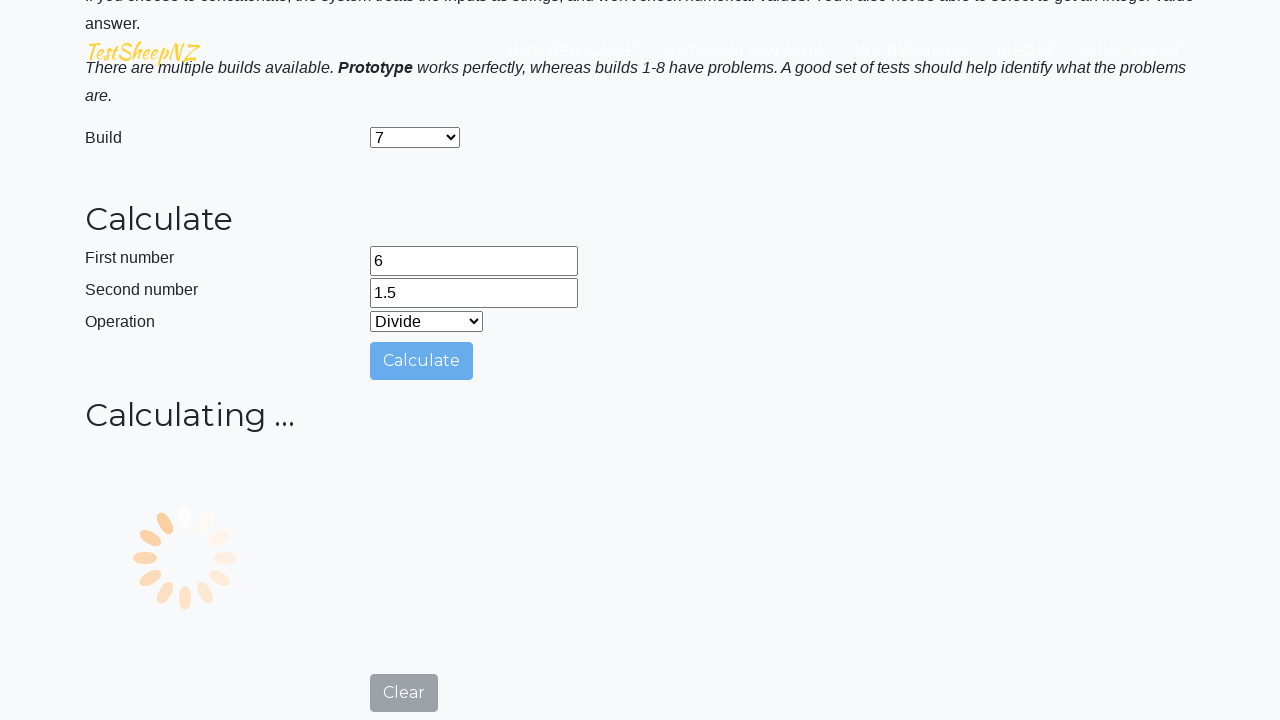

Retrieved division result: 0
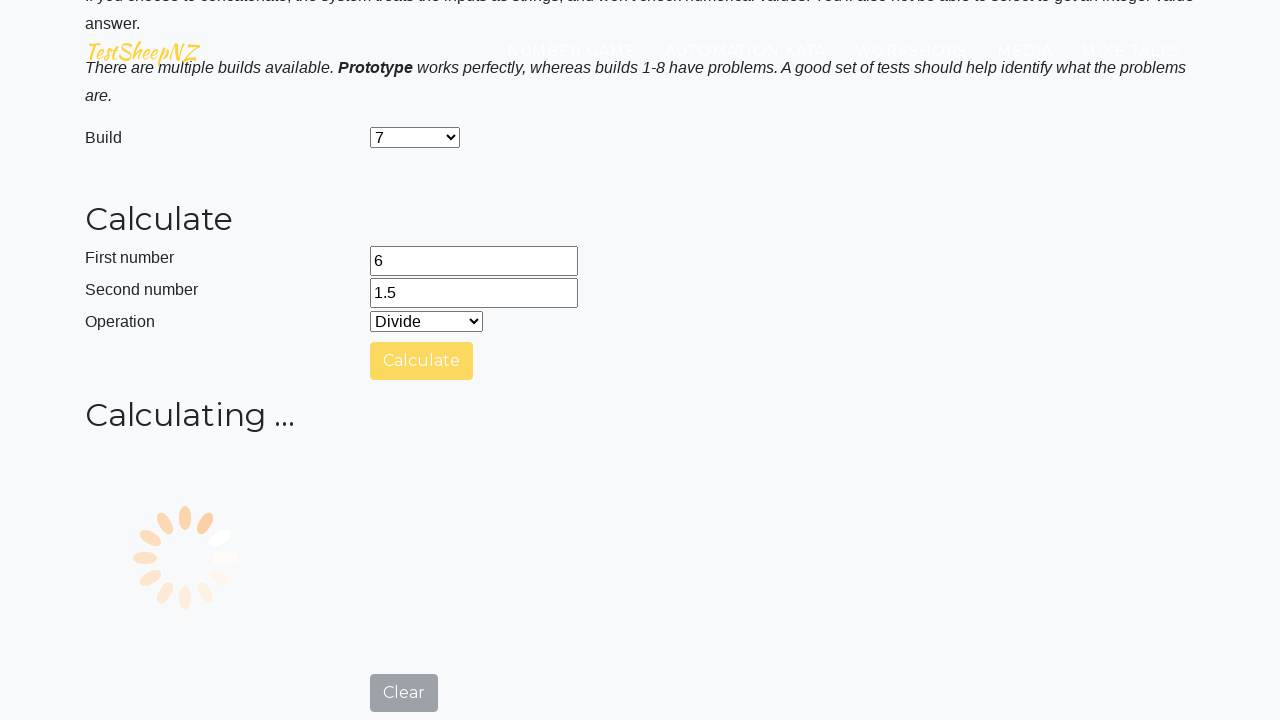

Navigated to BasicCalculator.html for prototype test 9/9
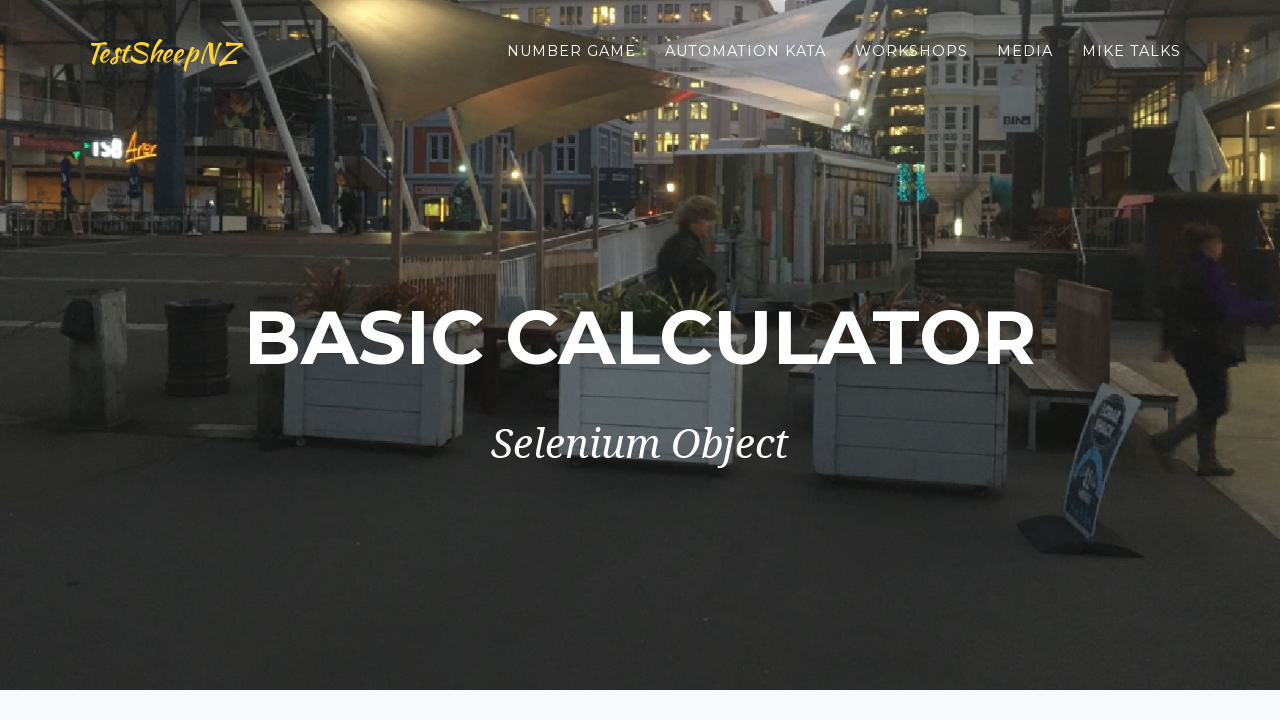

Entered first number: 6 on input[name='number1']
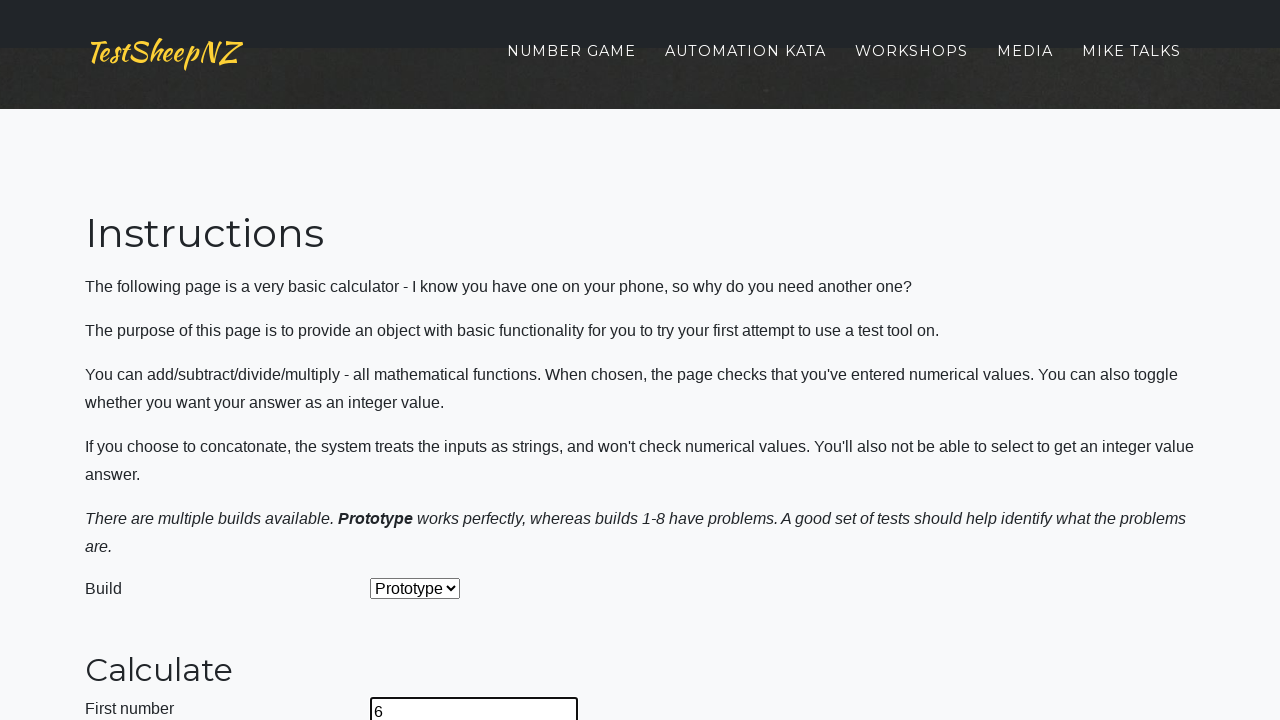

Entered second number: 1.5 on input[name='number2']
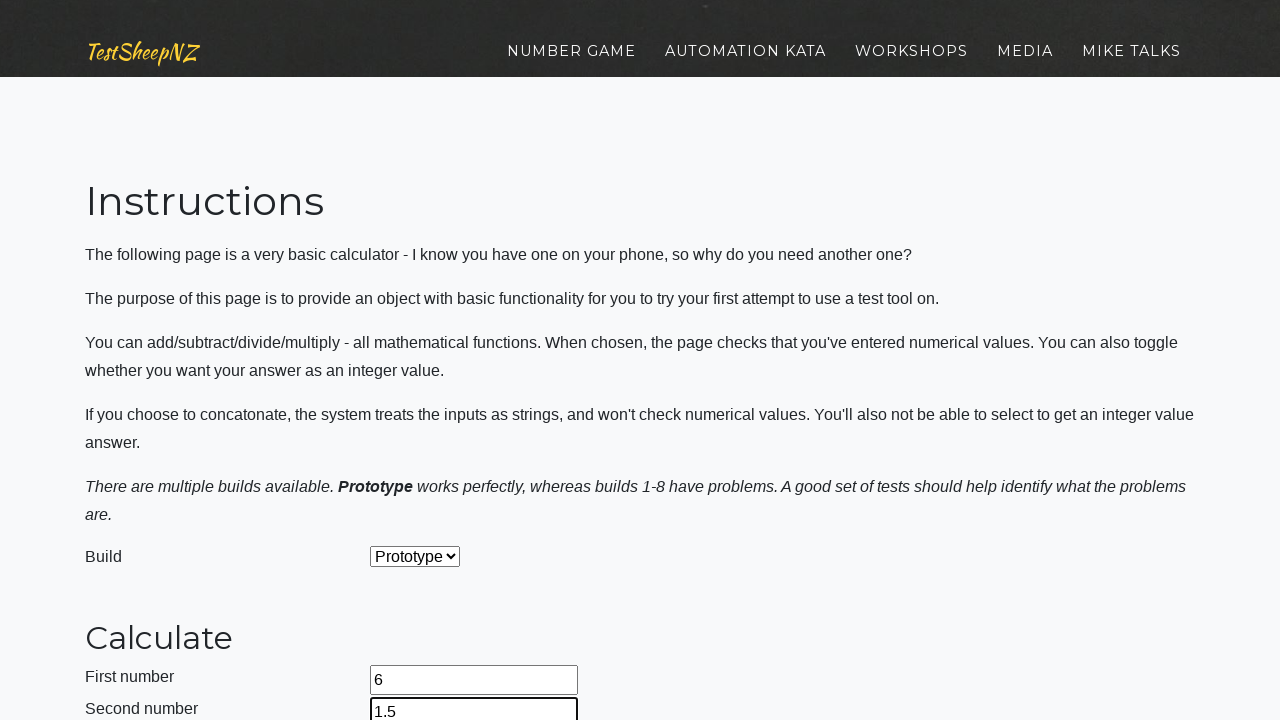

Selected build prototype 8 on select[name='selectBuild']
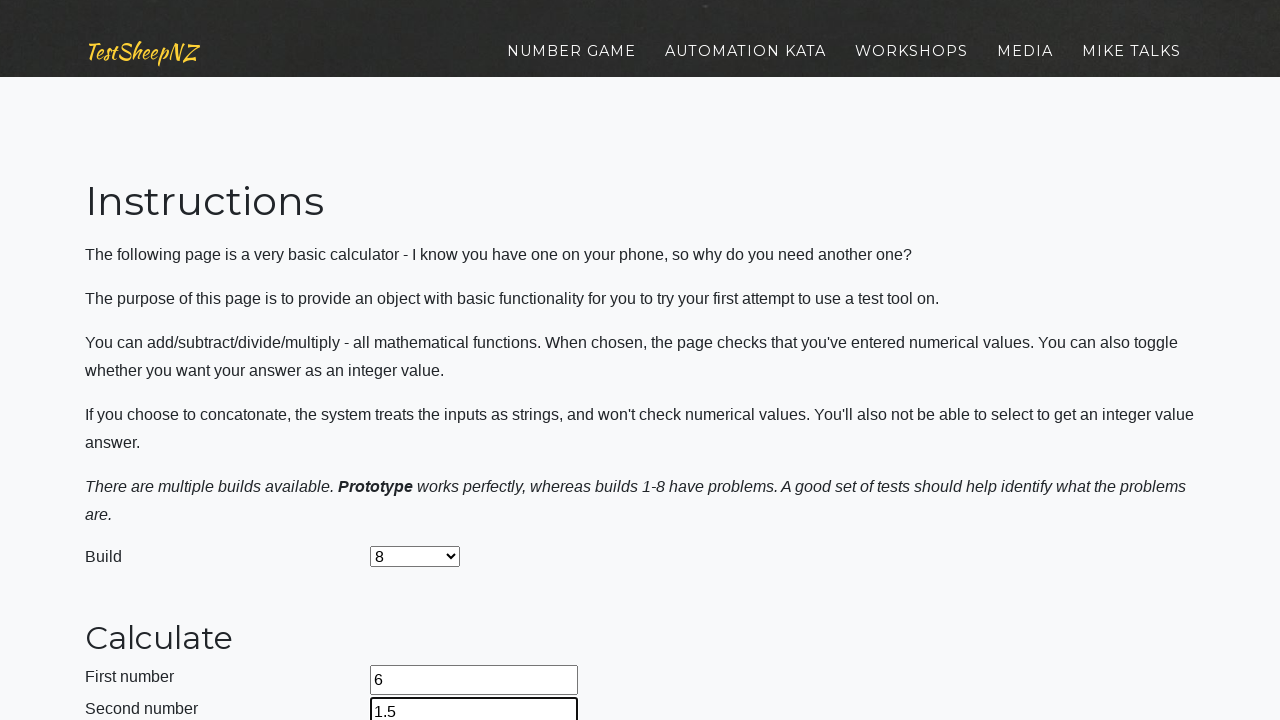

Selected division operation on select[name='selectOperation']
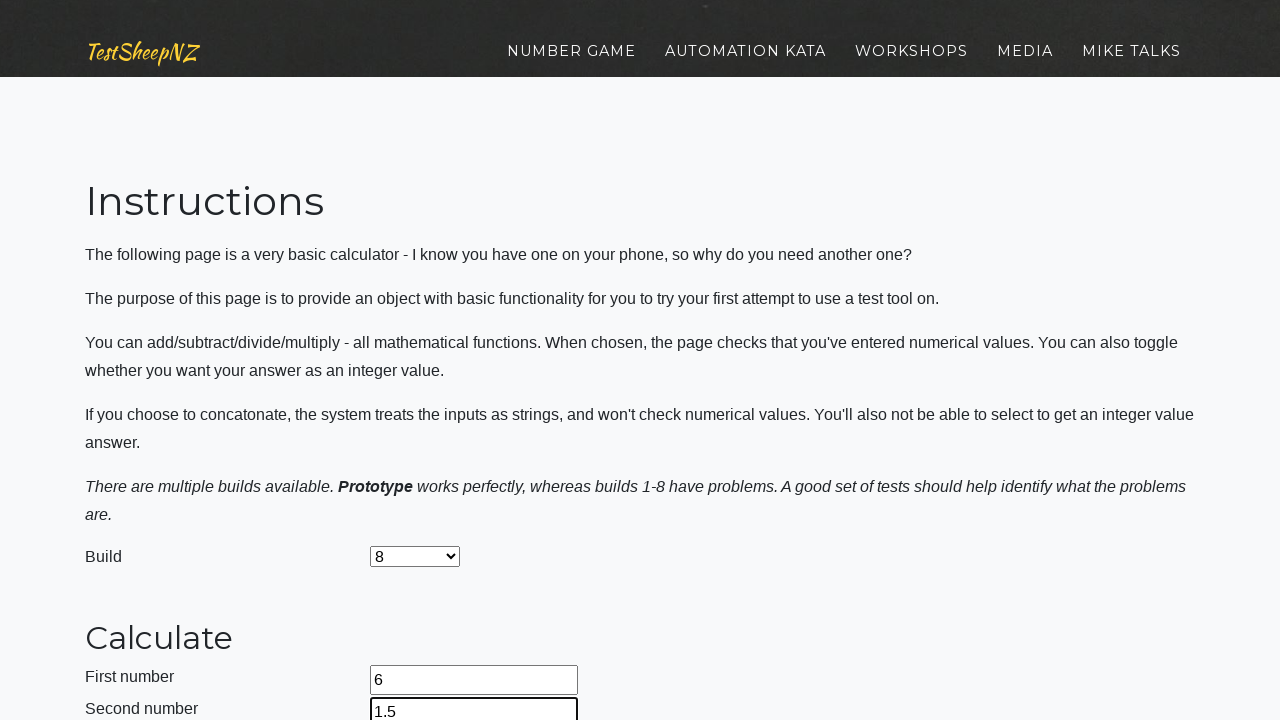

Clicked calculate button at (422, 361) on #calculateButton
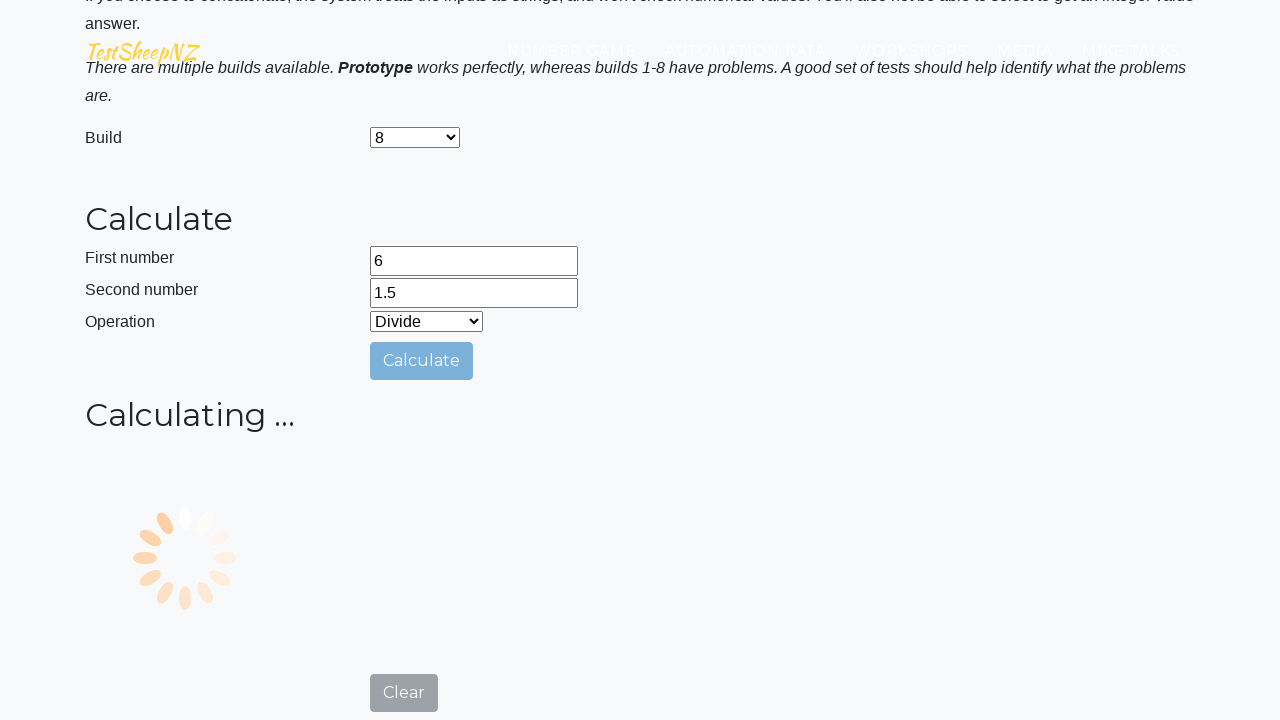

Retrieved division result: 0.25
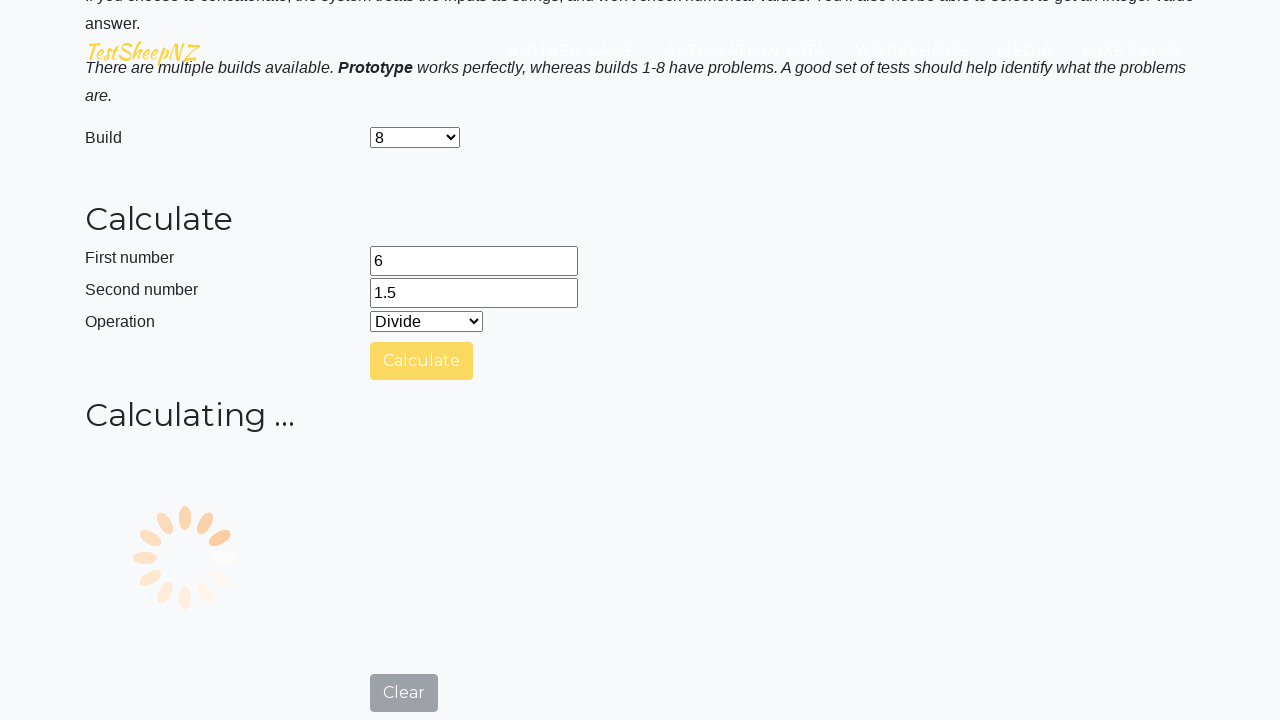

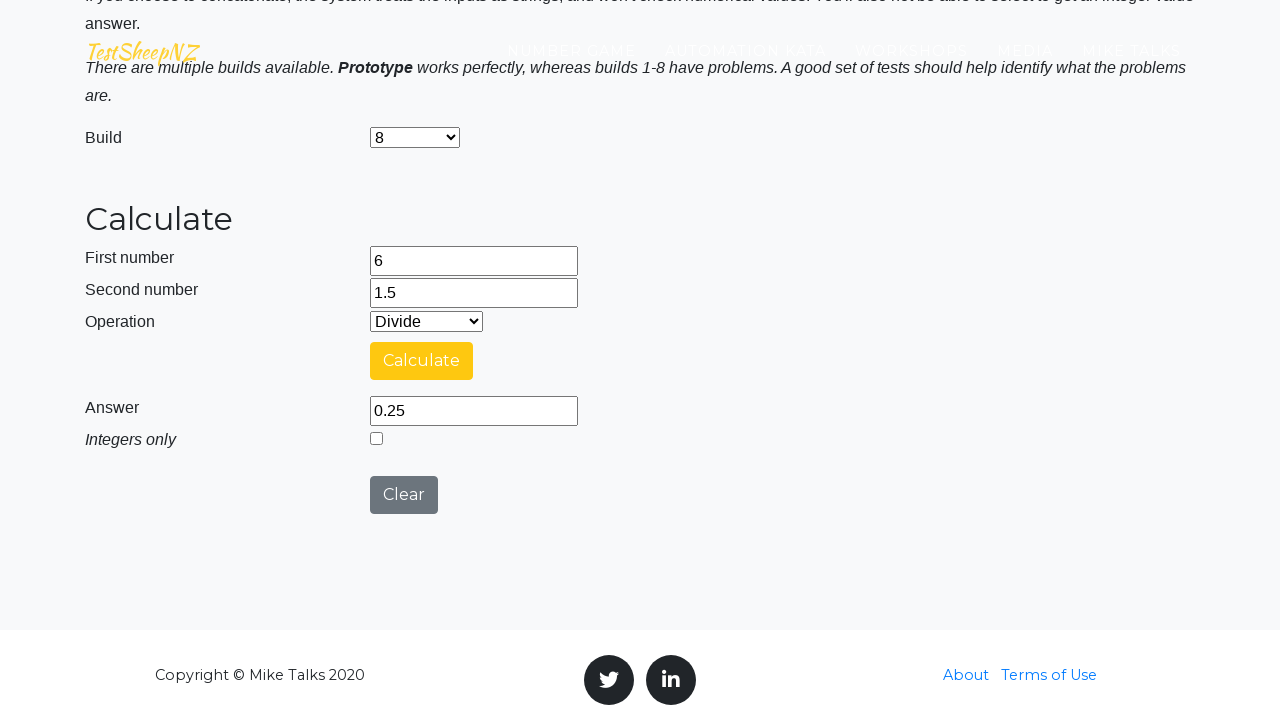